Tests the progress bar functionality by starting it and stopping it when it reaches approximately 75%

Starting URL: http://uitestingplayground.com/progressbar

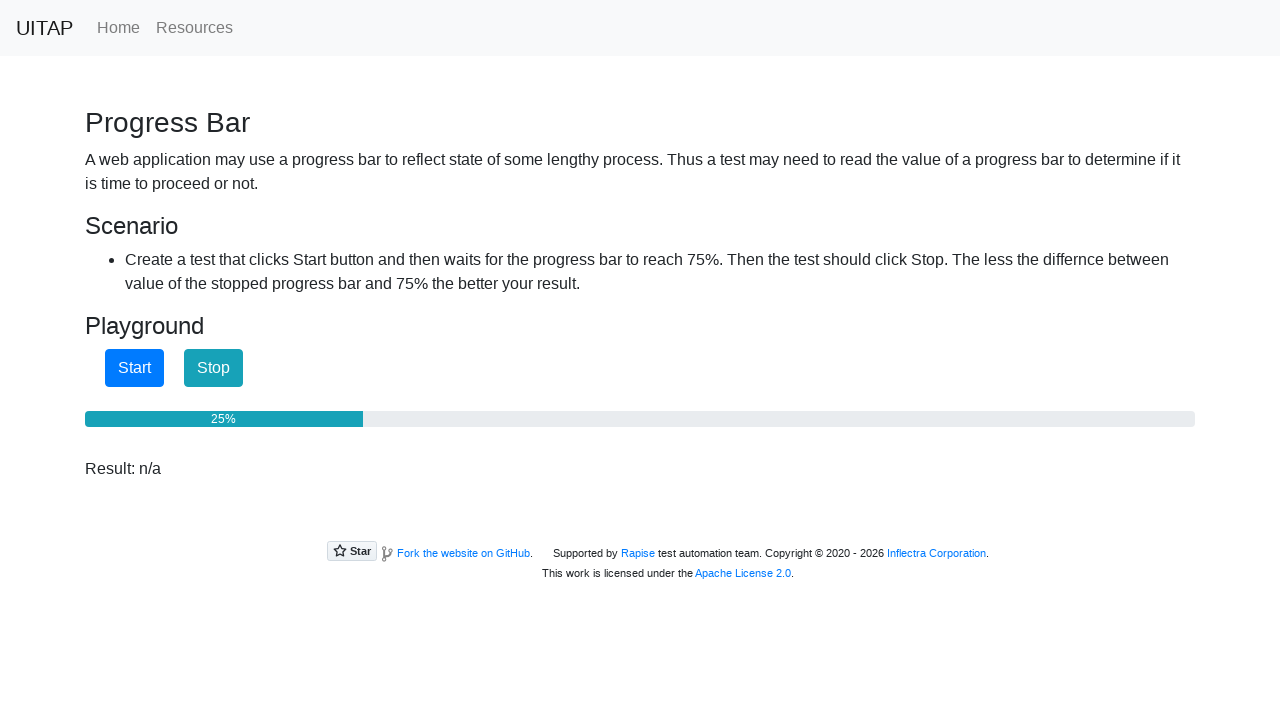

Clicked Start button to begin progress bar at (134, 368) on #startButton
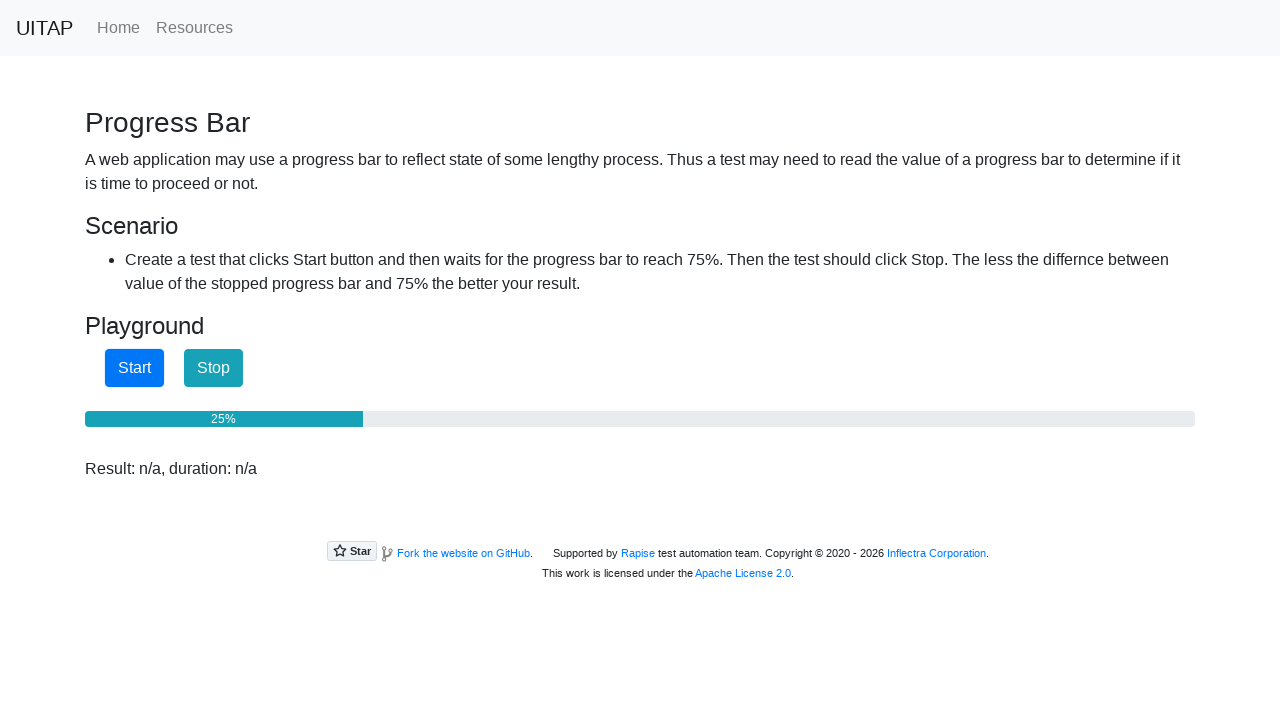

Checked progress bar value: 25%
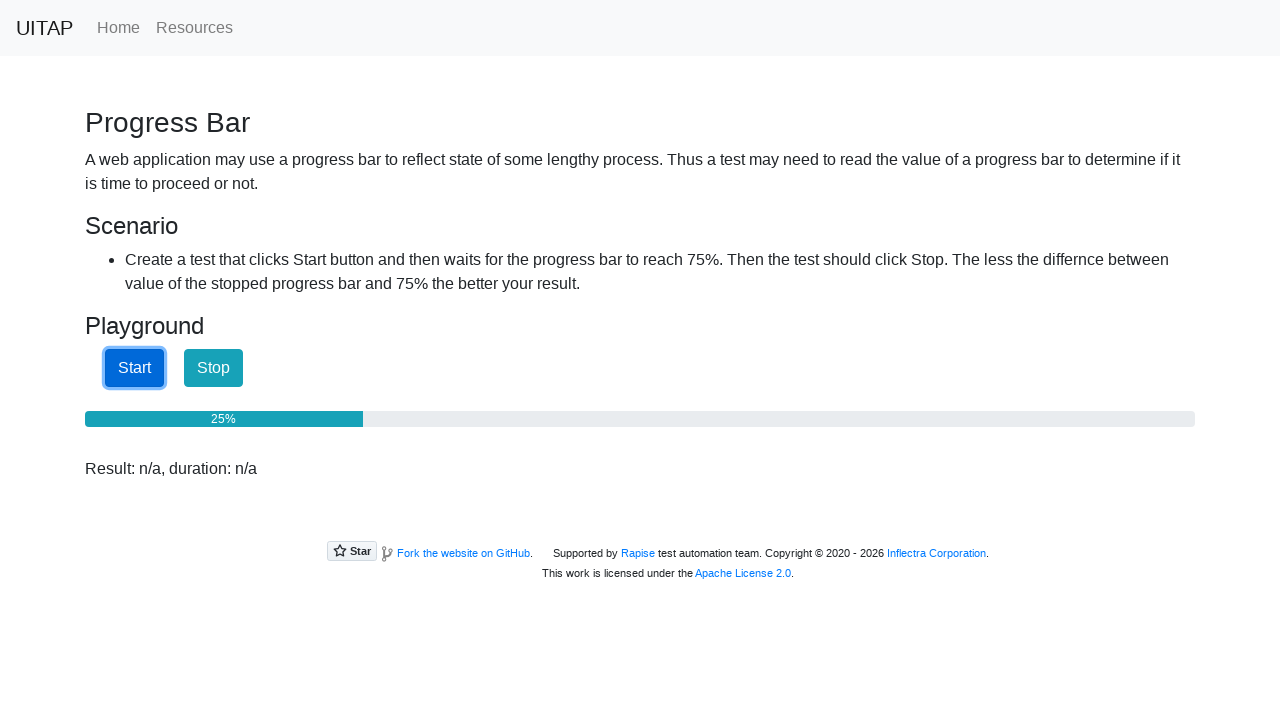

Waited 100ms before next progress check
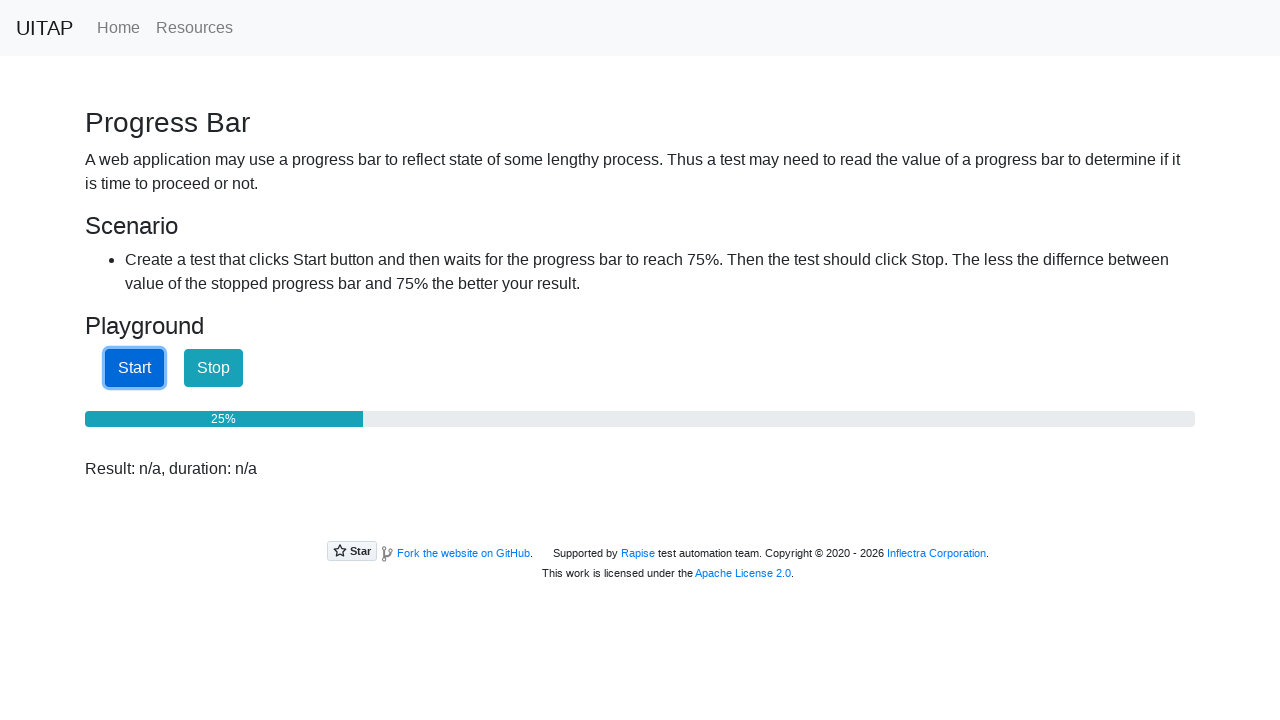

Checked progress bar value: 25%
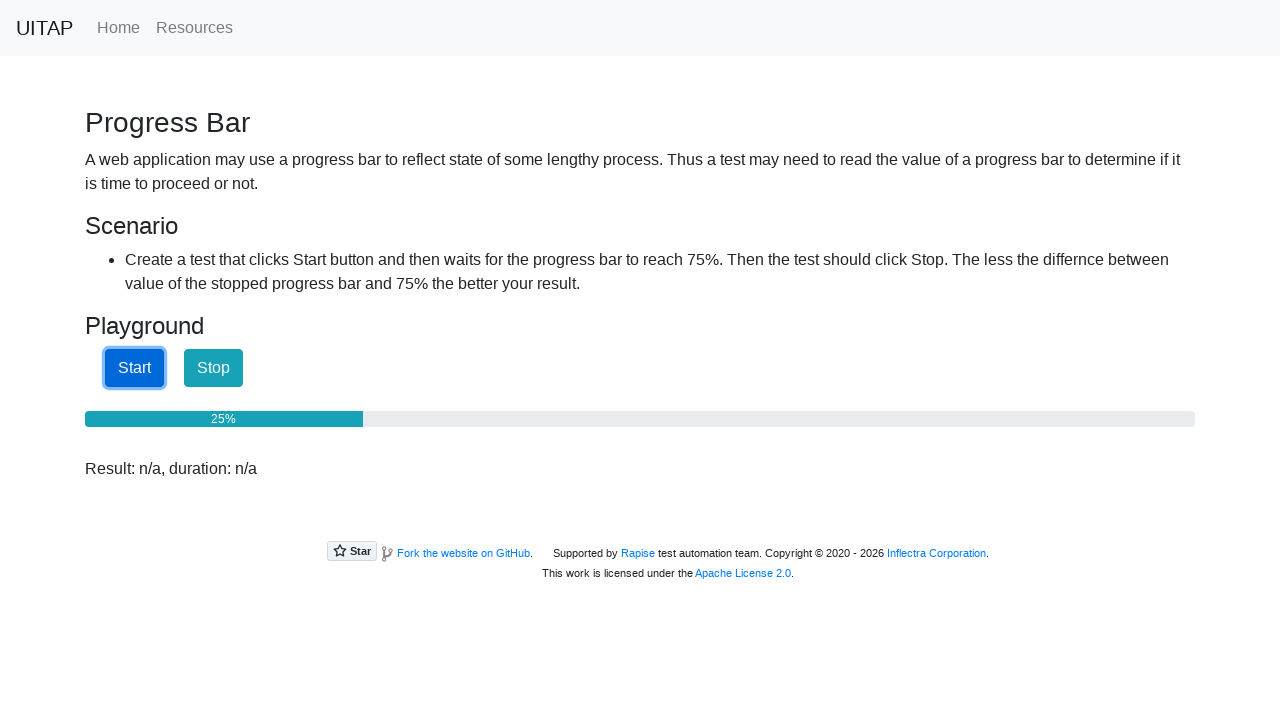

Waited 100ms before next progress check
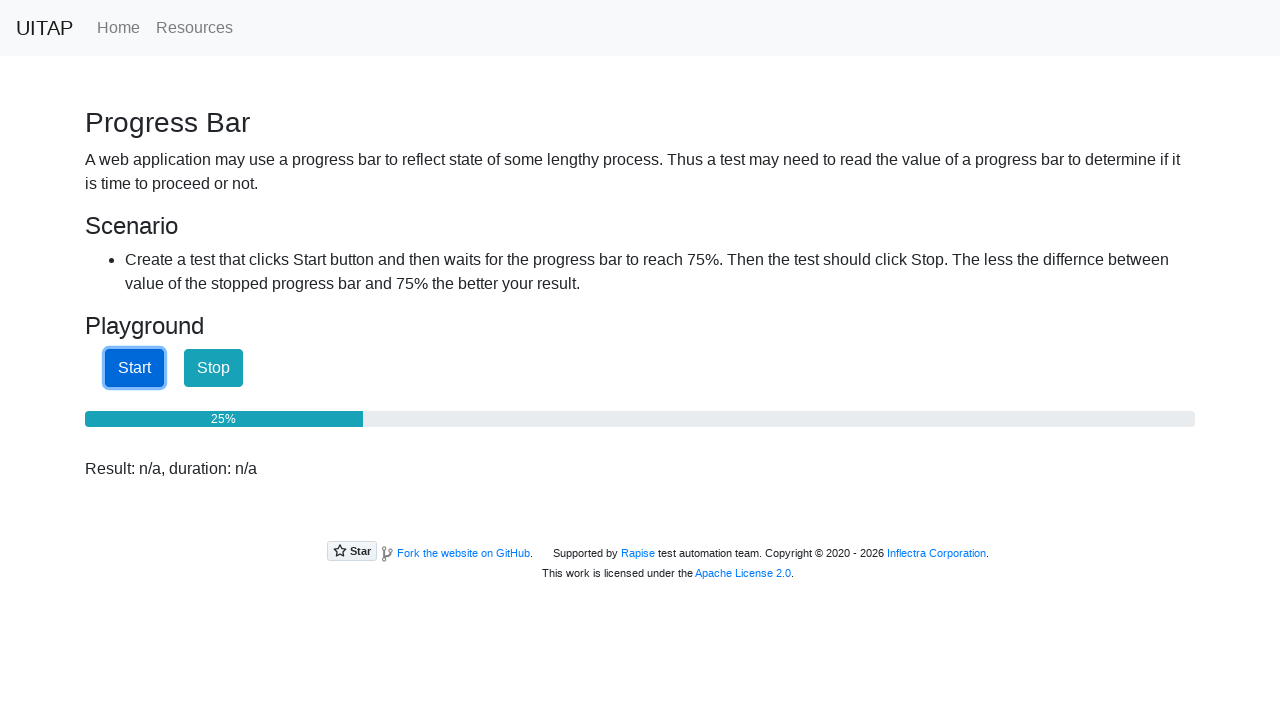

Checked progress bar value: 25%
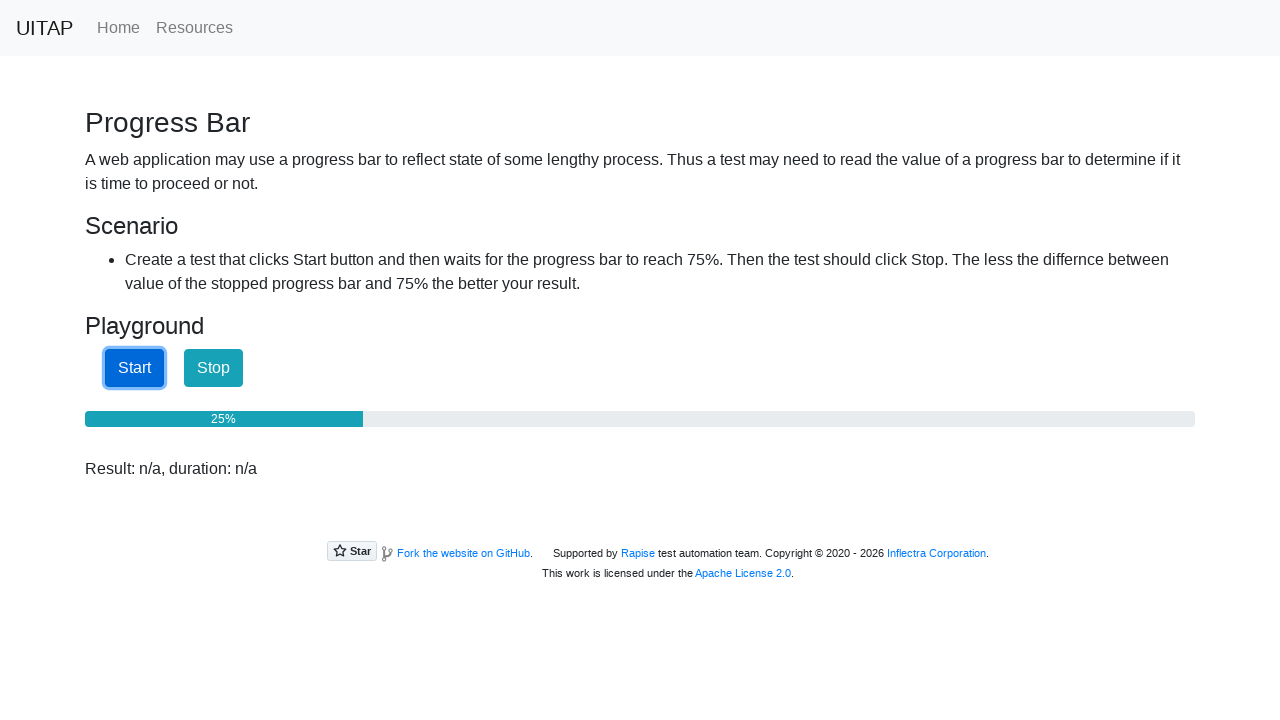

Waited 100ms before next progress check
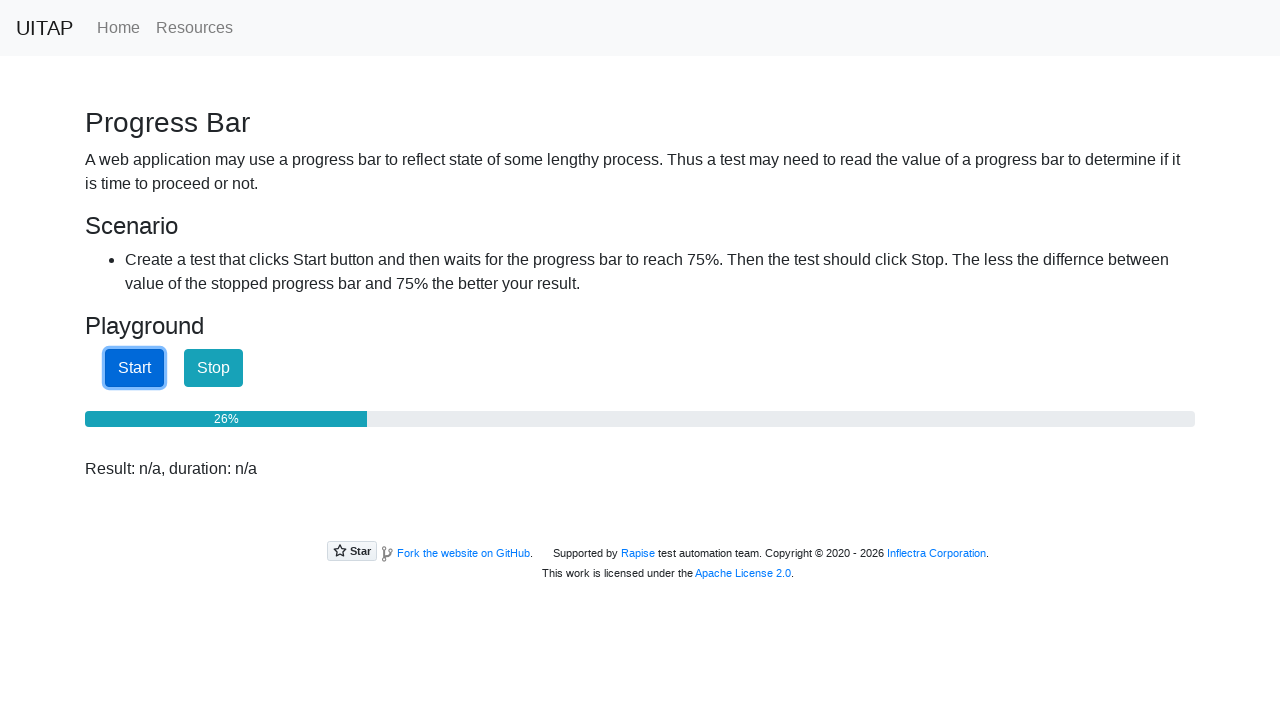

Checked progress bar value: 27%
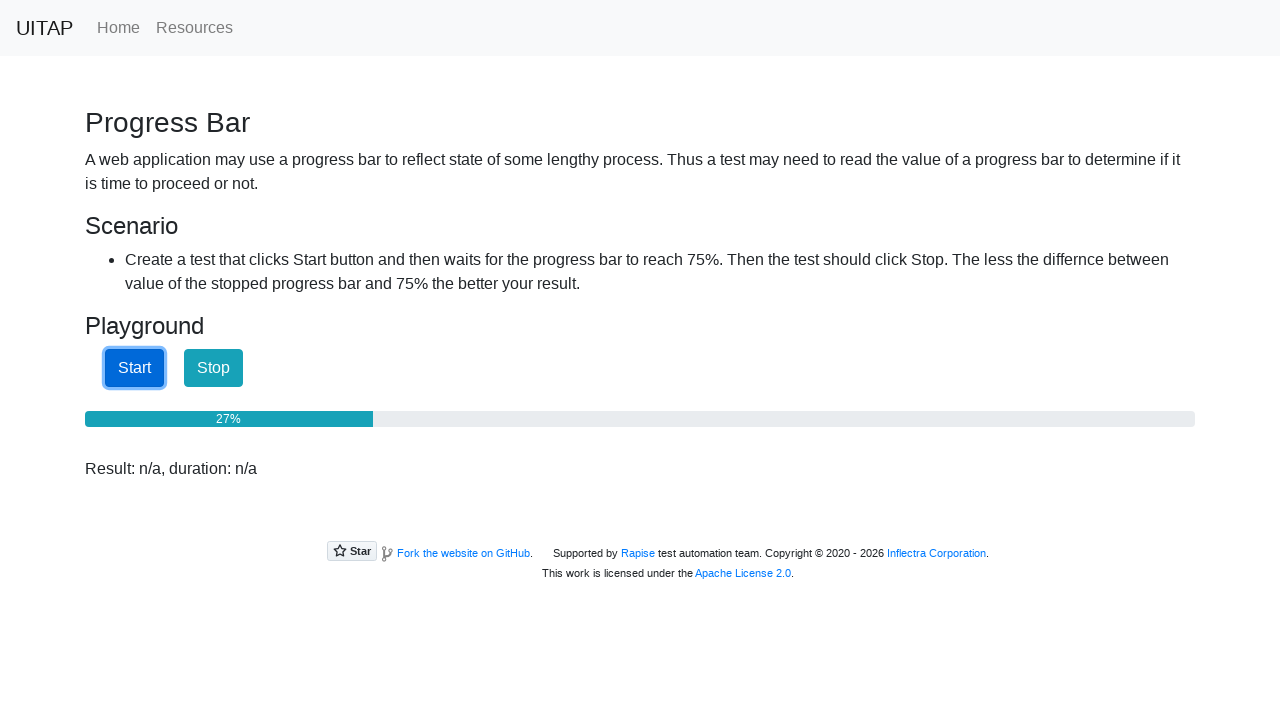

Waited 100ms before next progress check
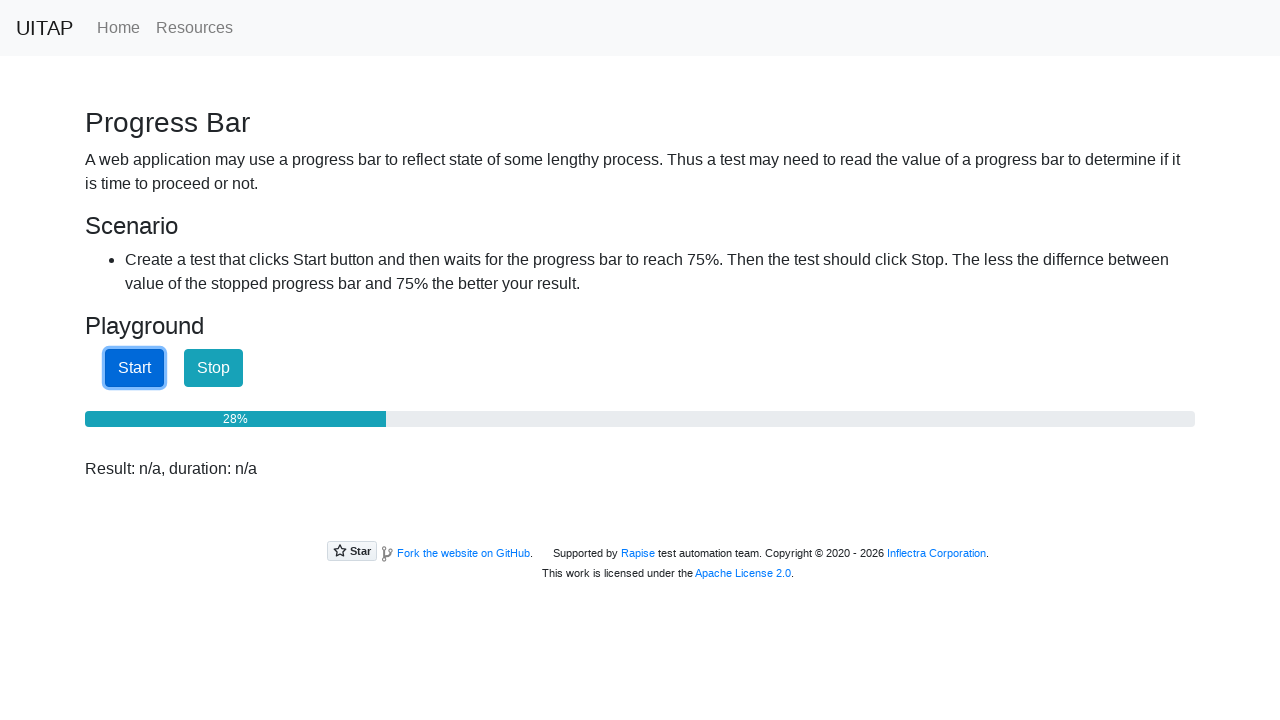

Checked progress bar value: 29%
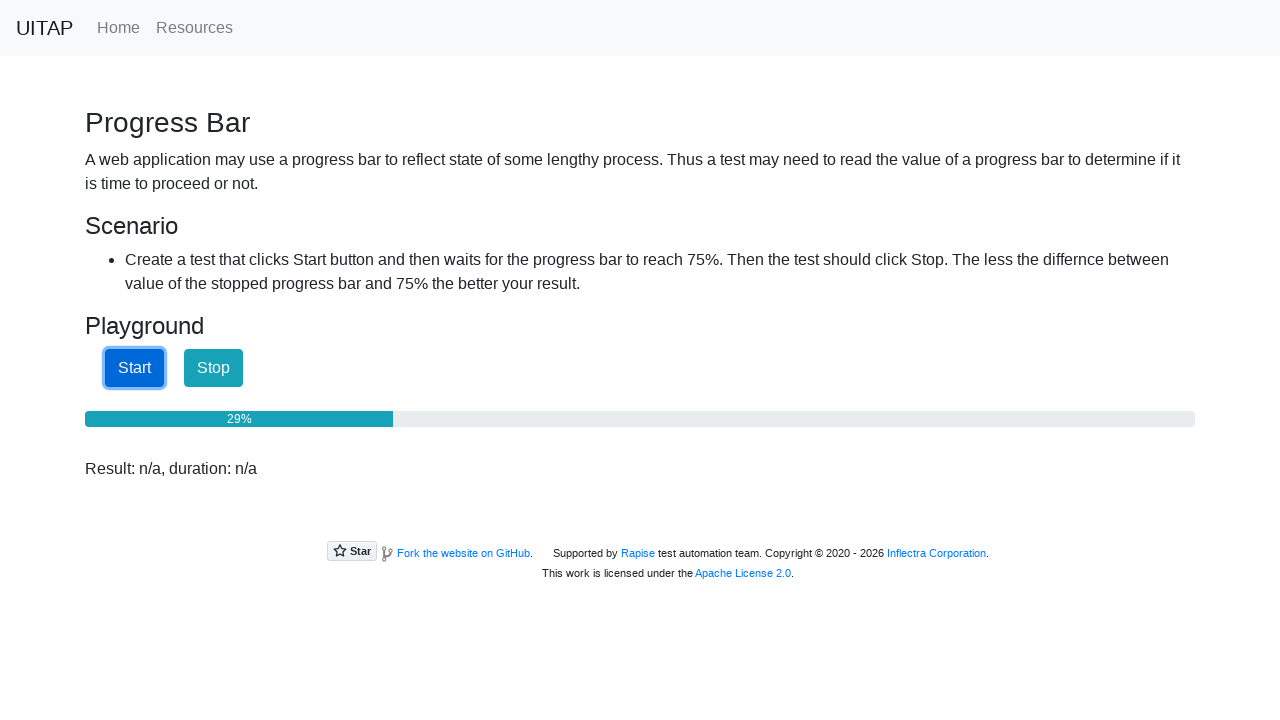

Waited 100ms before next progress check
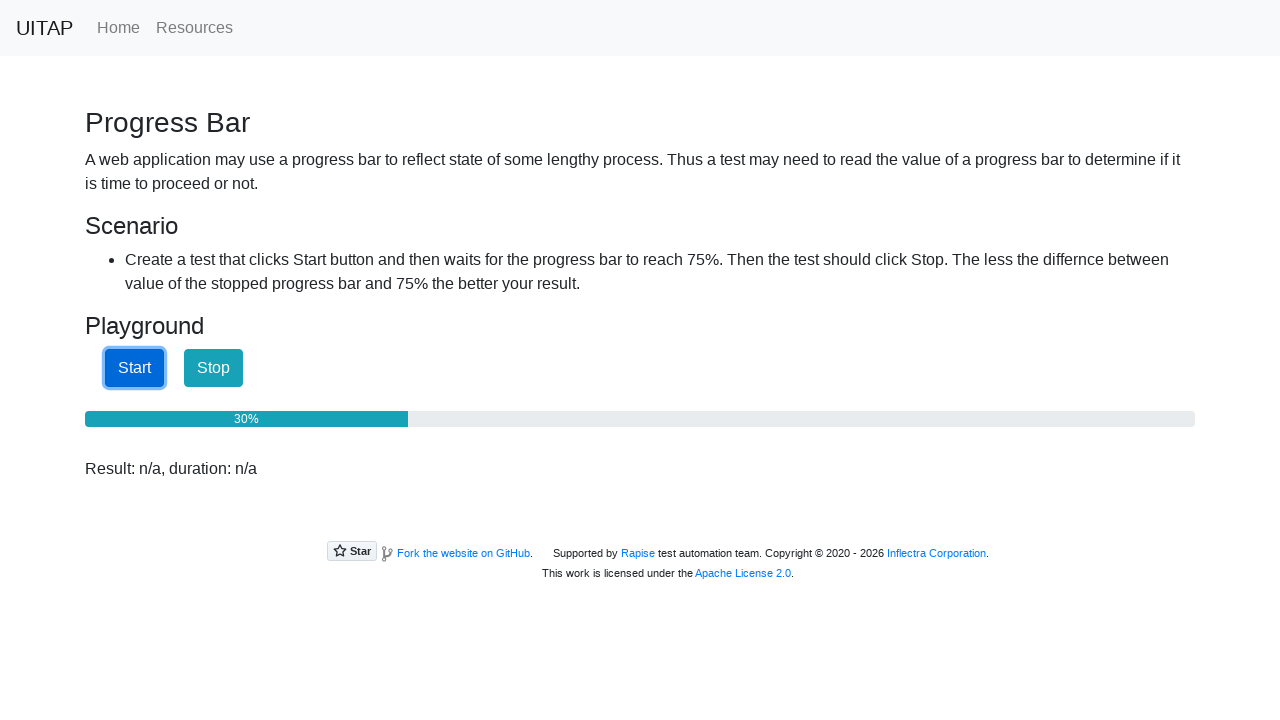

Checked progress bar value: 31%
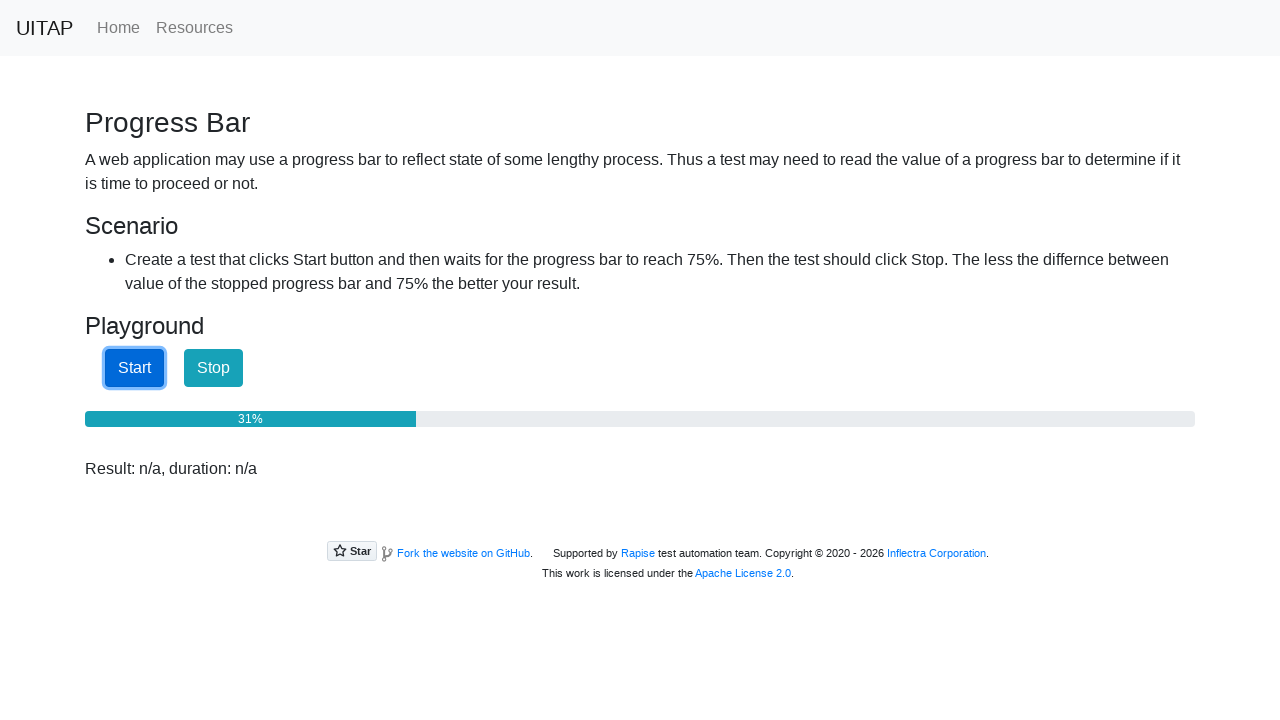

Waited 100ms before next progress check
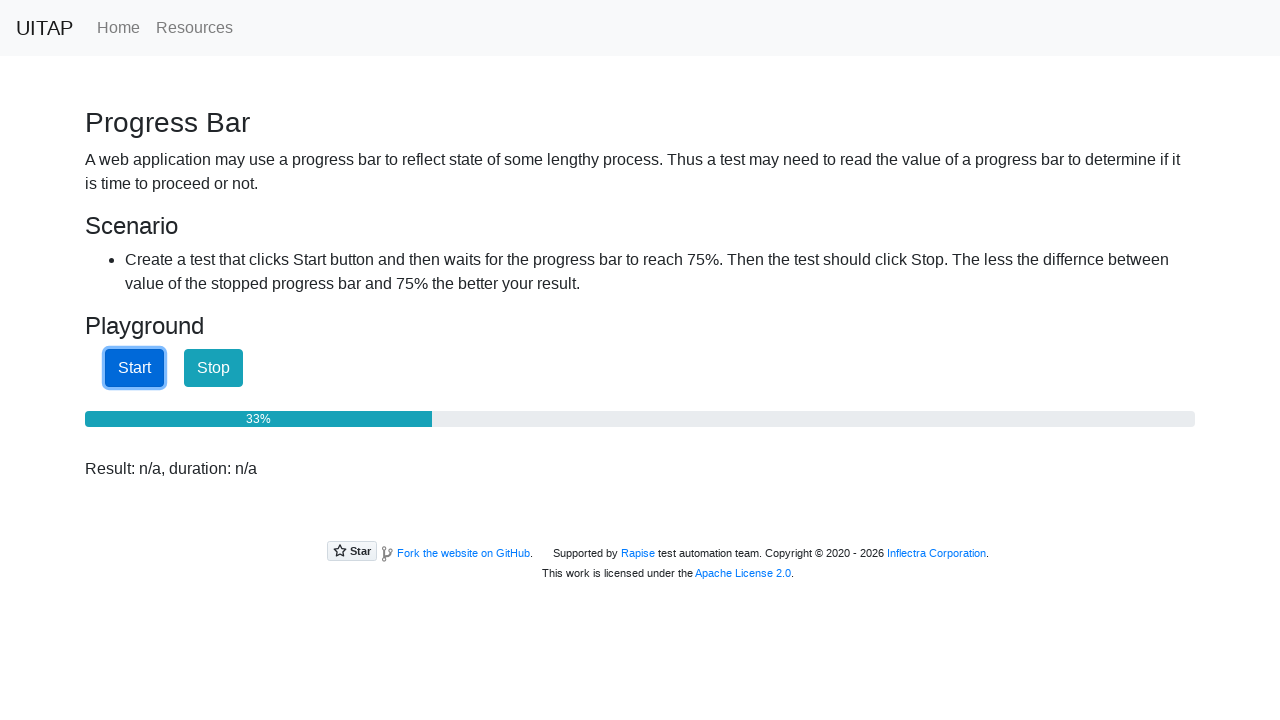

Checked progress bar value: 33%
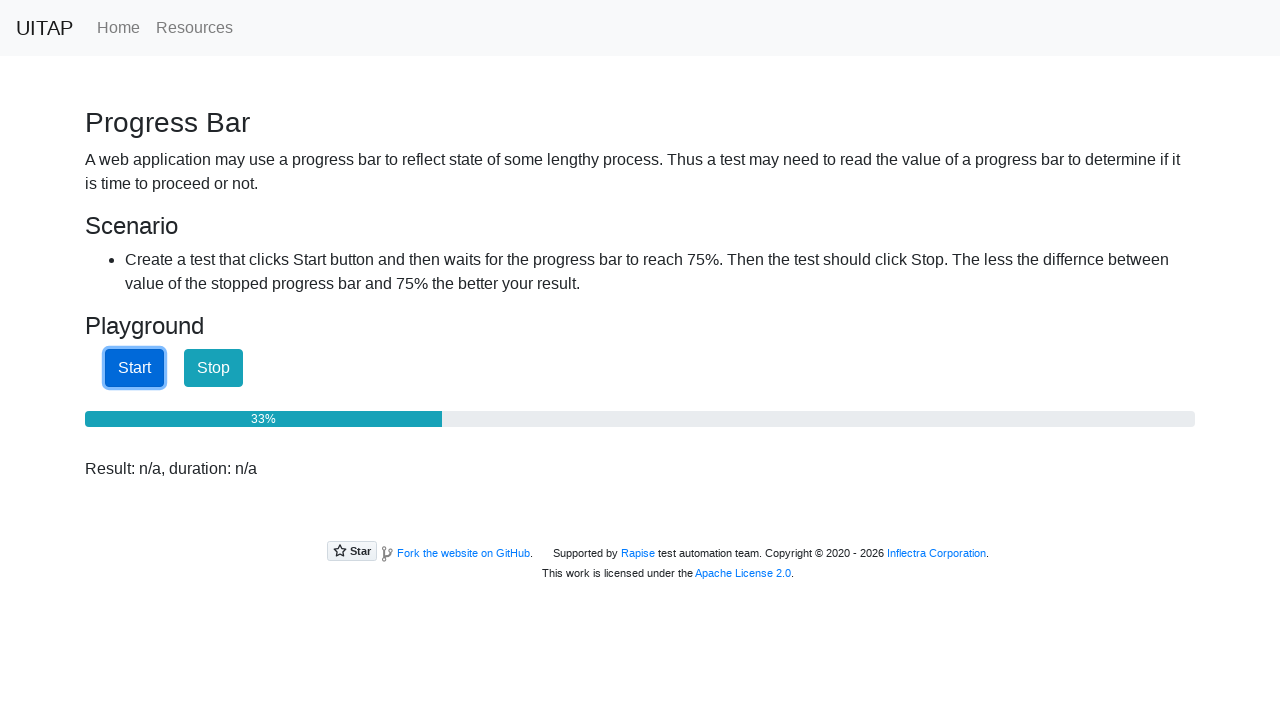

Waited 100ms before next progress check
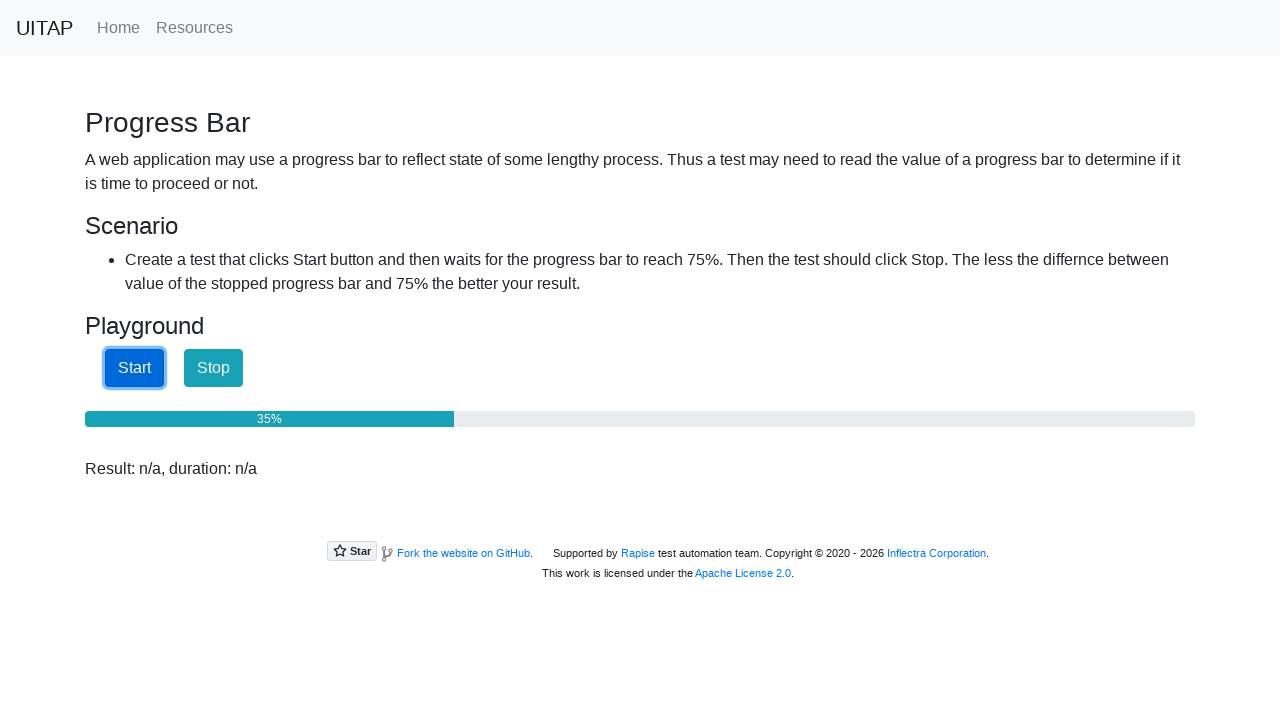

Checked progress bar value: 35%
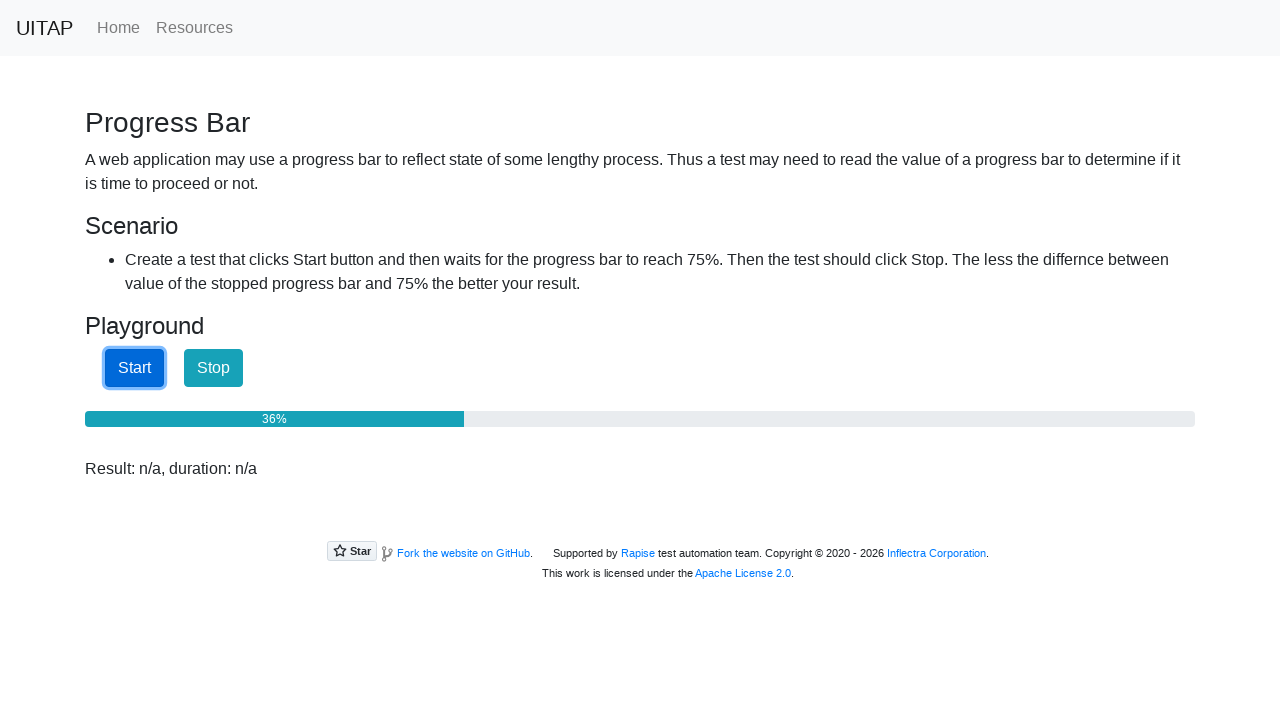

Waited 100ms before next progress check
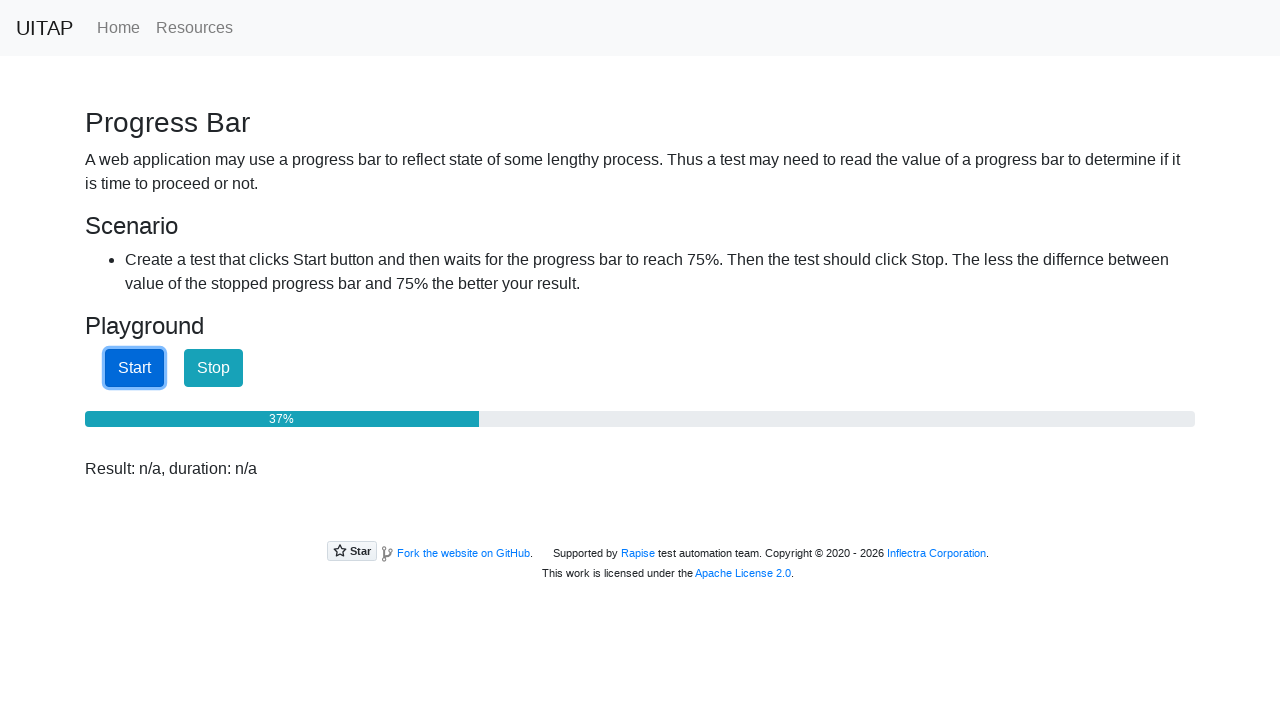

Checked progress bar value: 37%
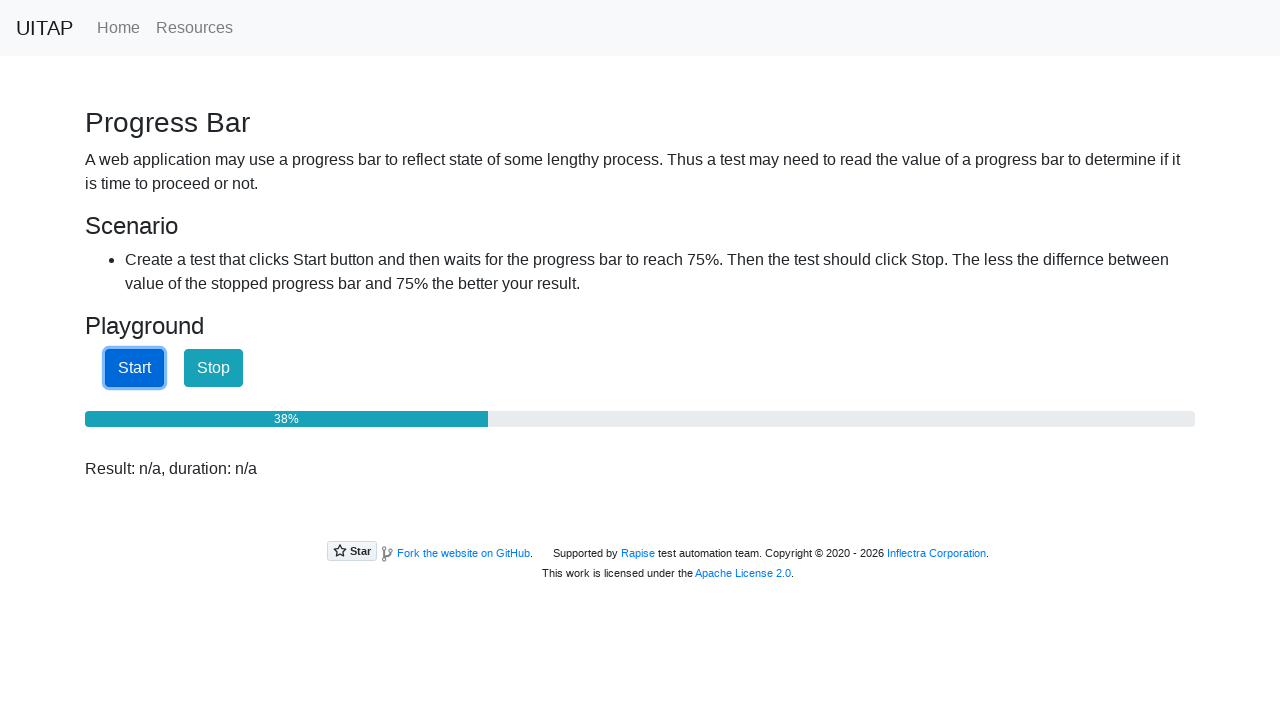

Waited 100ms before next progress check
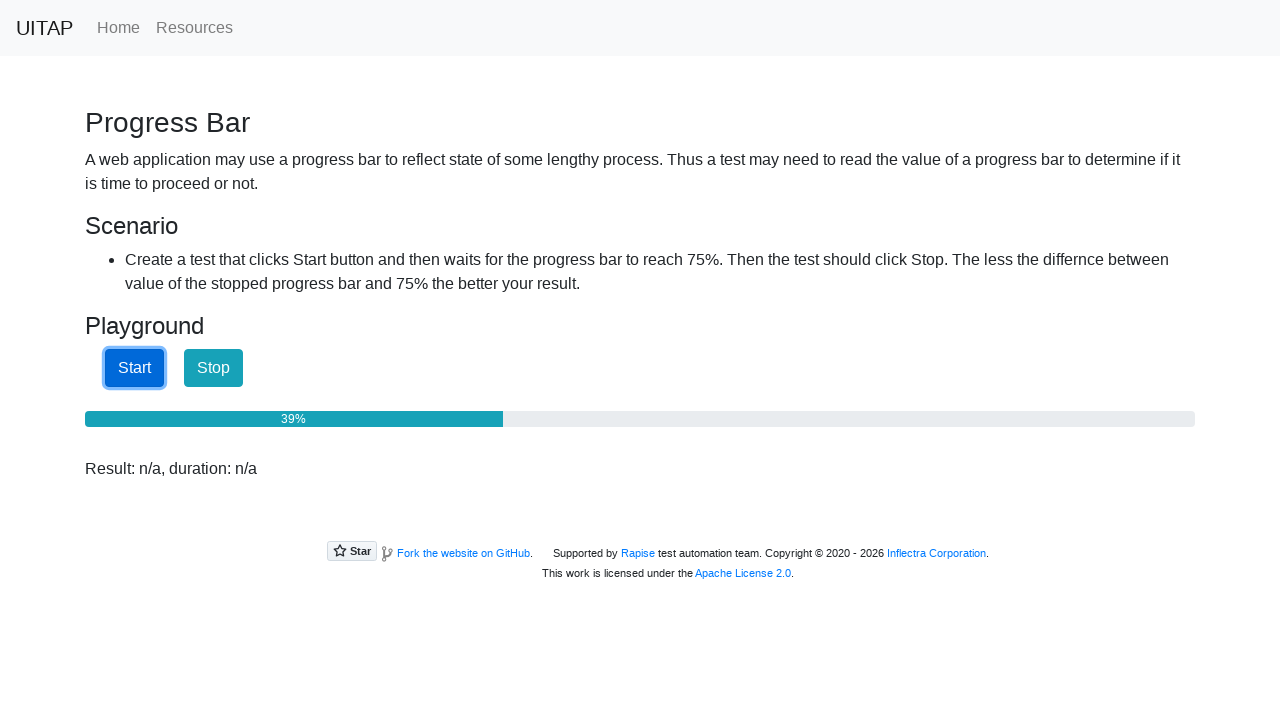

Checked progress bar value: 40%
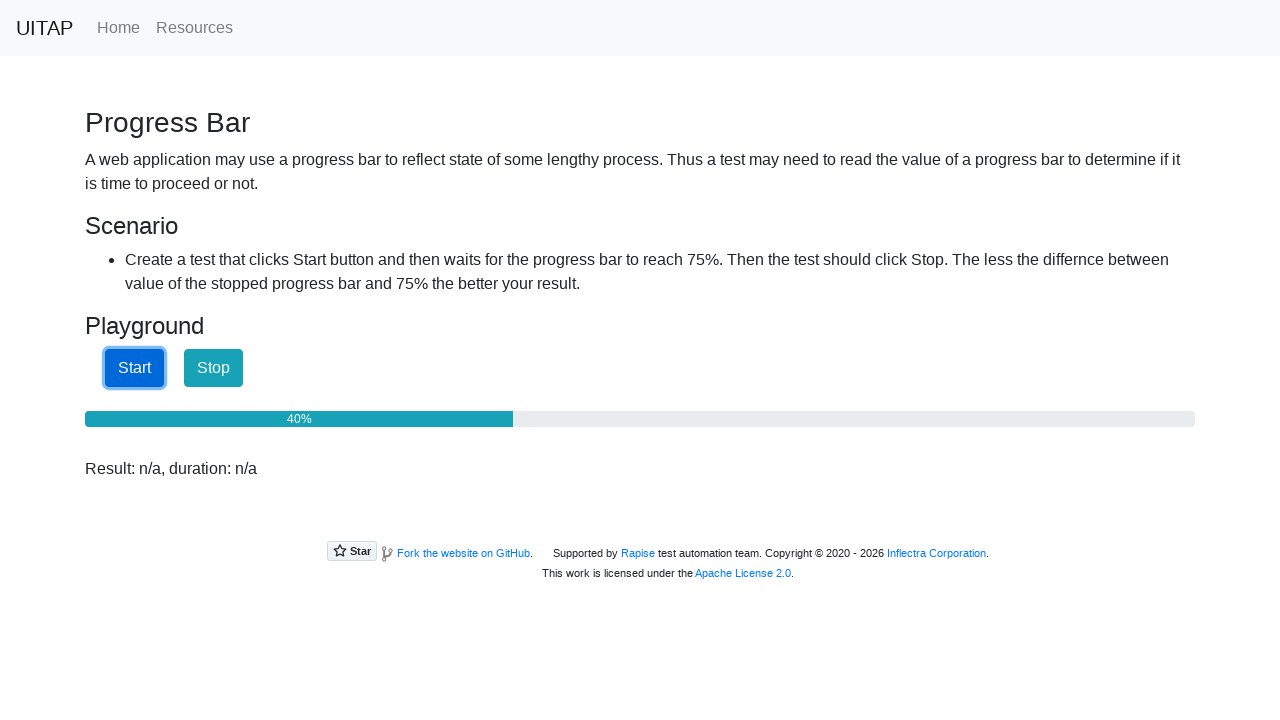

Waited 100ms before next progress check
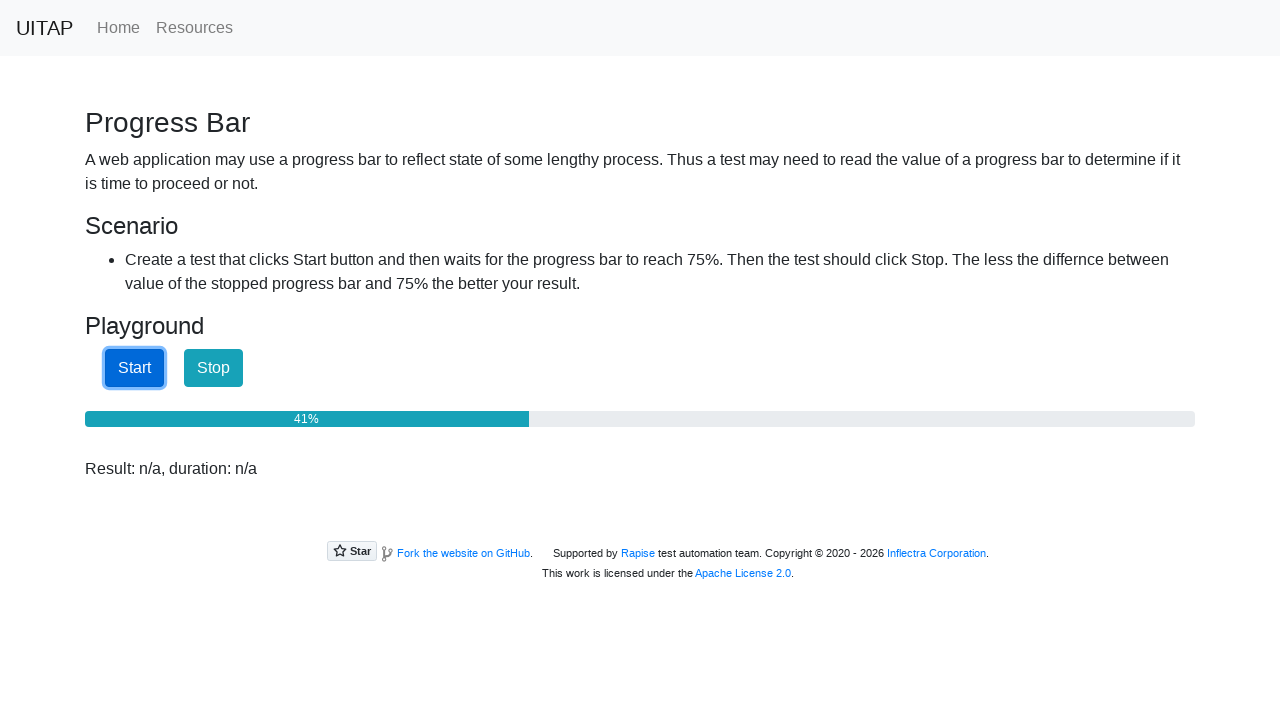

Checked progress bar value: 42%
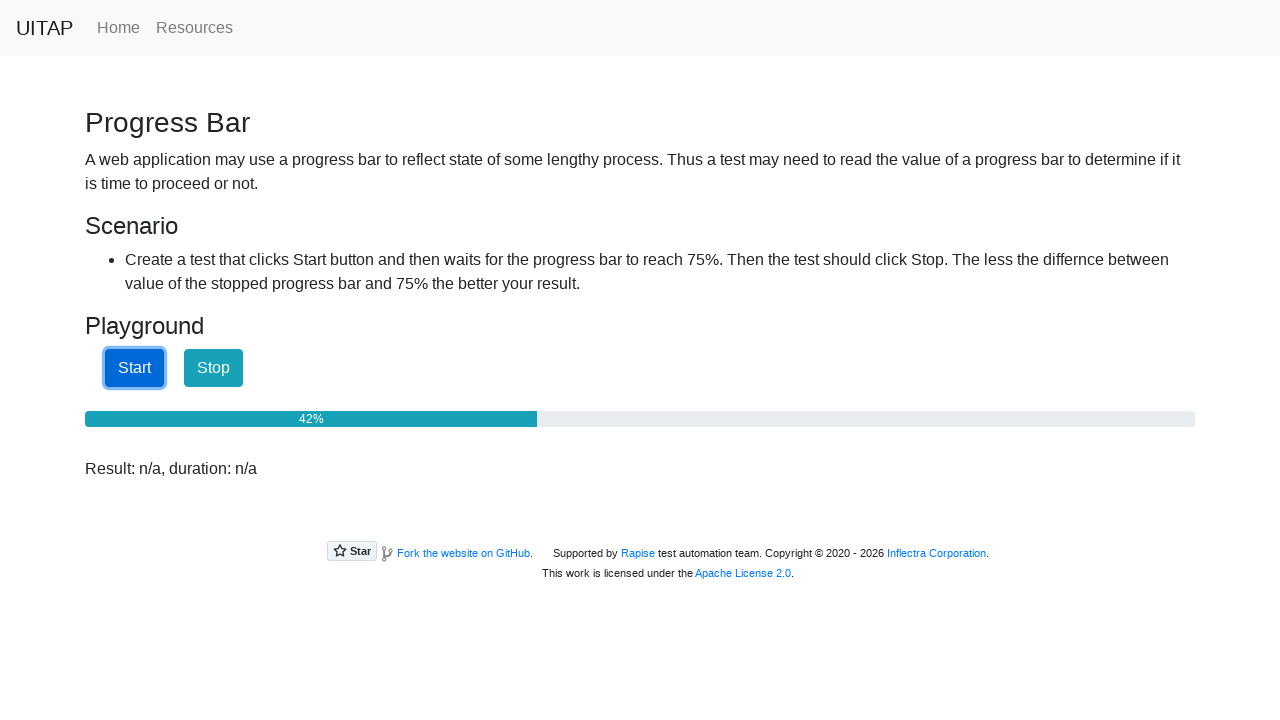

Waited 100ms before next progress check
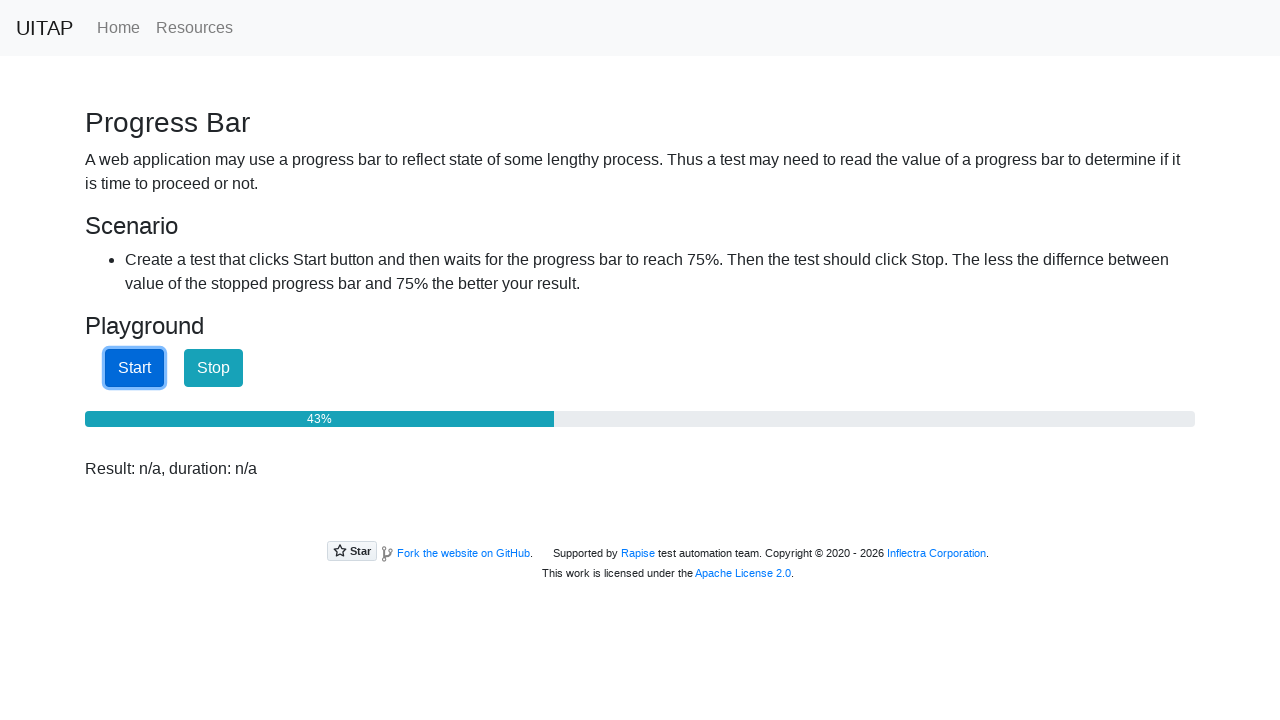

Checked progress bar value: 44%
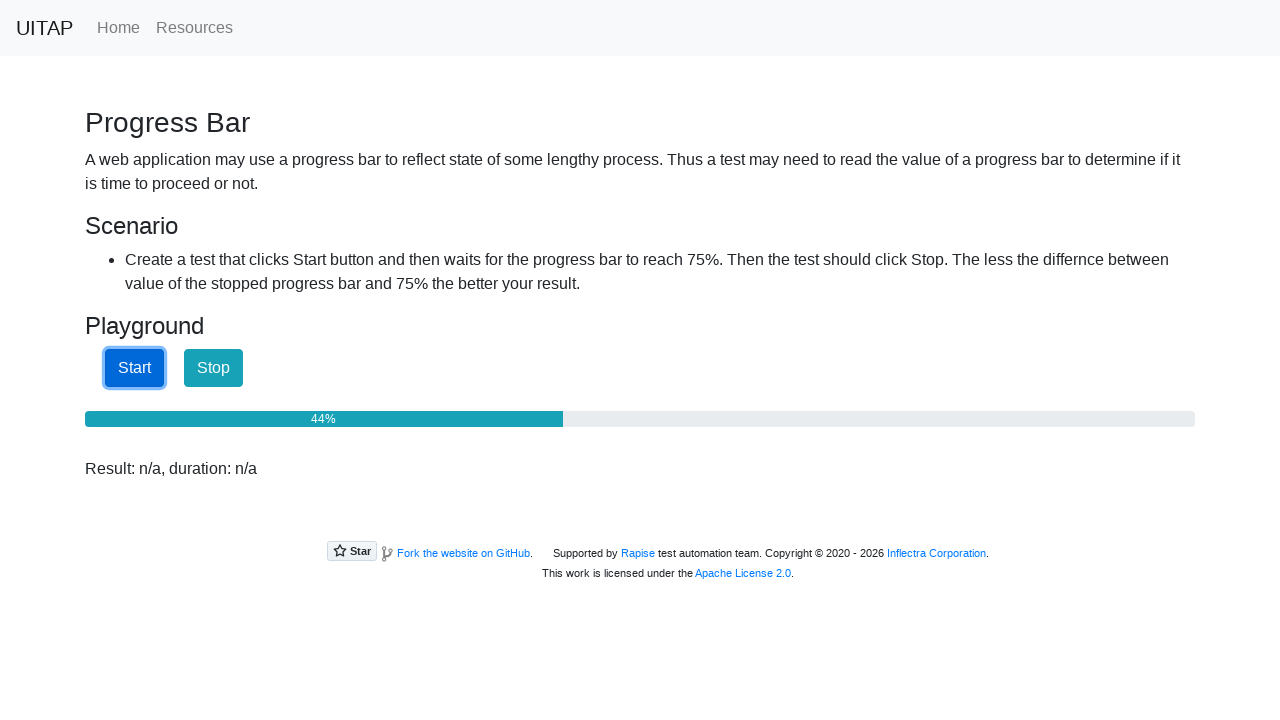

Waited 100ms before next progress check
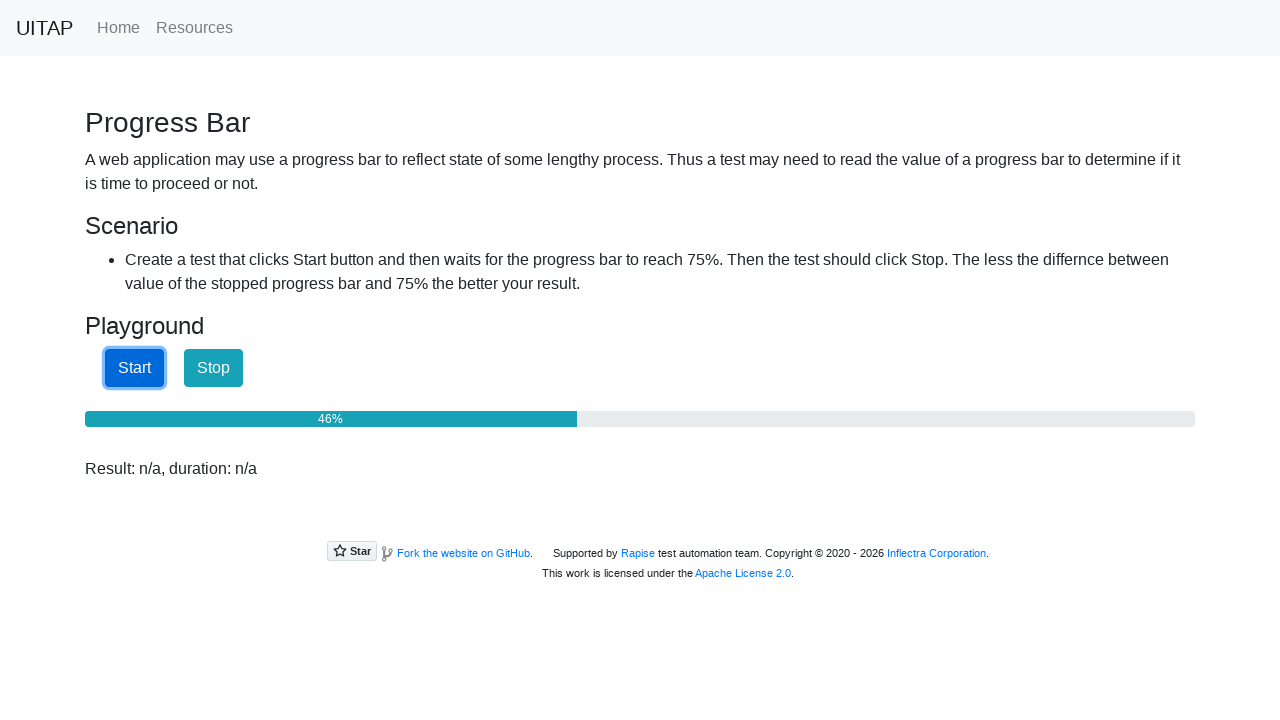

Checked progress bar value: 46%
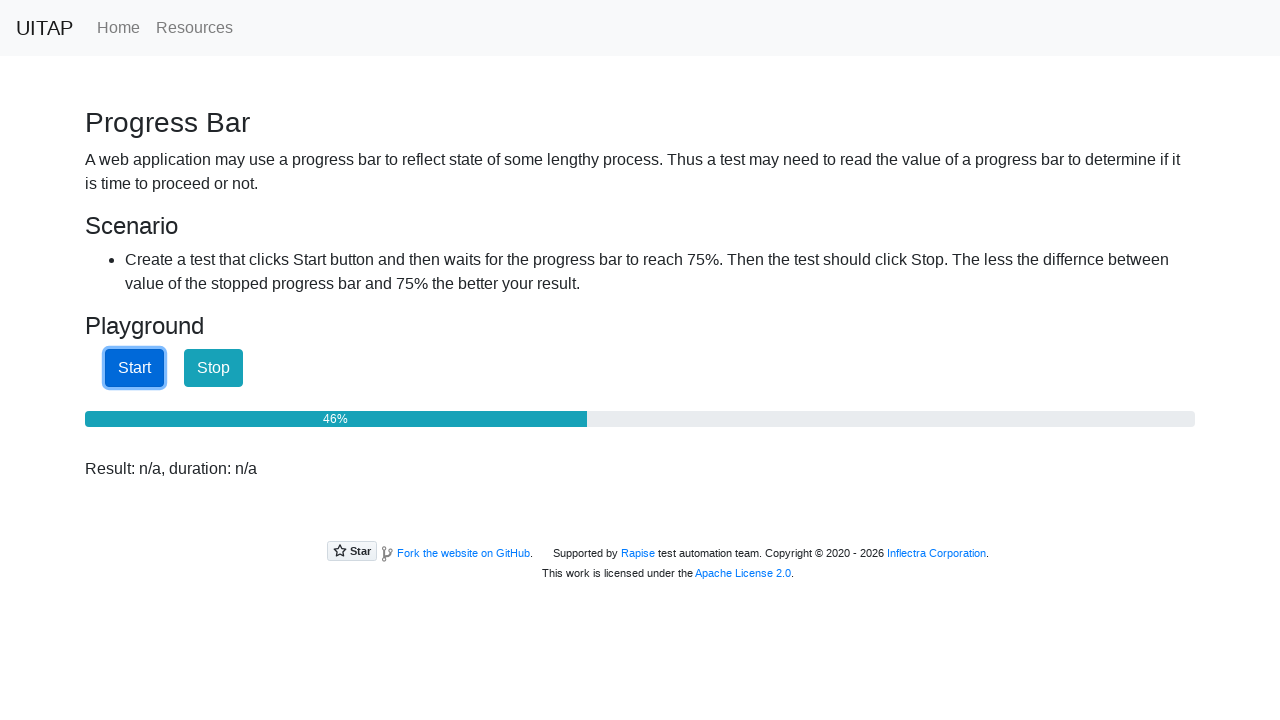

Waited 100ms before next progress check
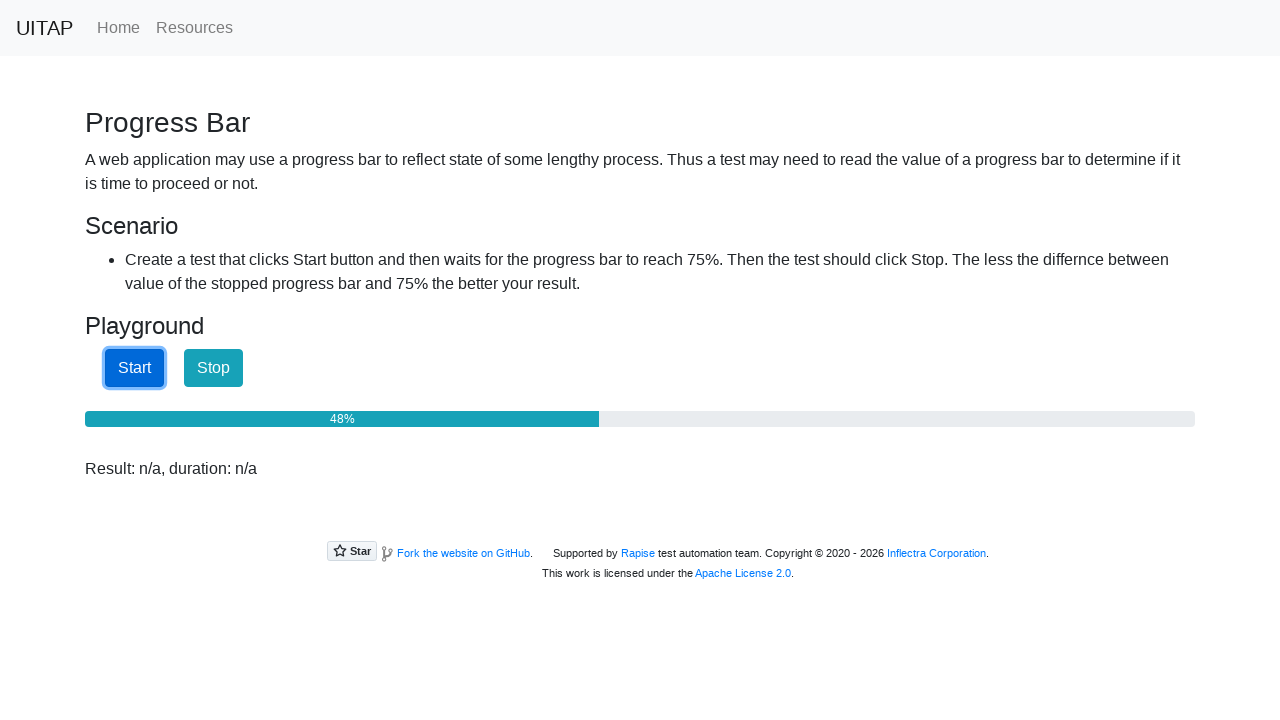

Checked progress bar value: 48%
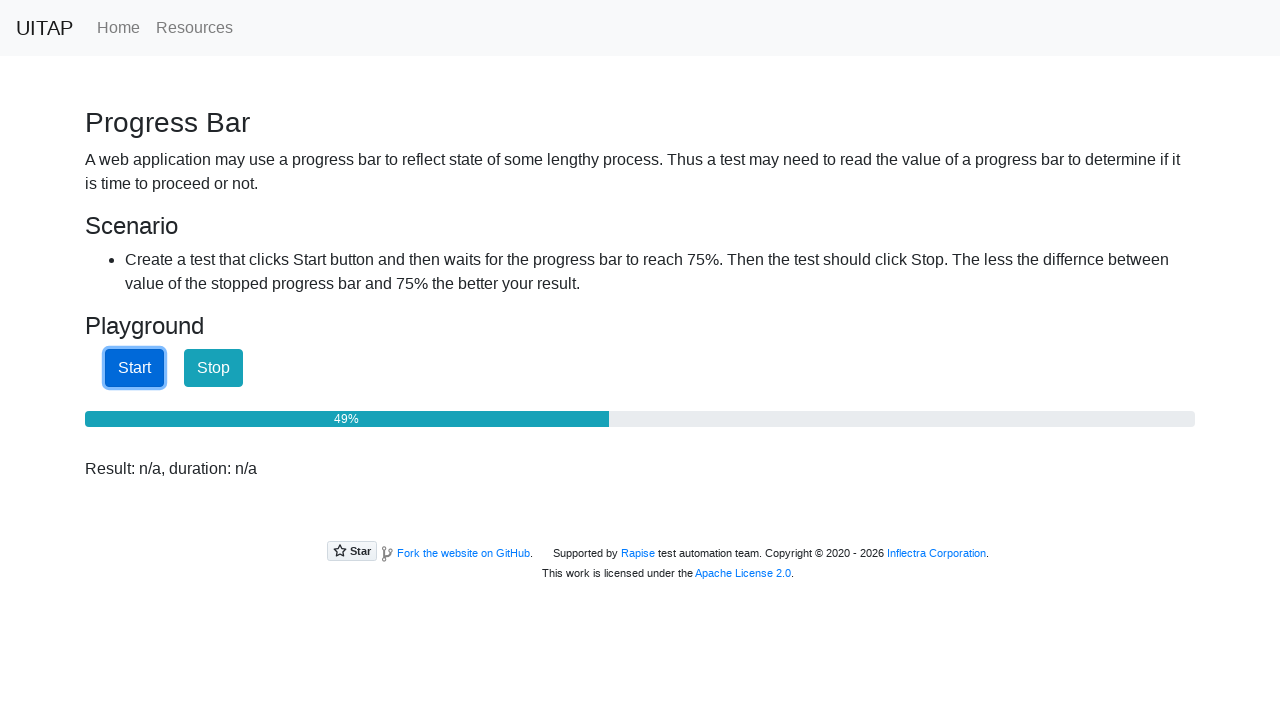

Waited 100ms before next progress check
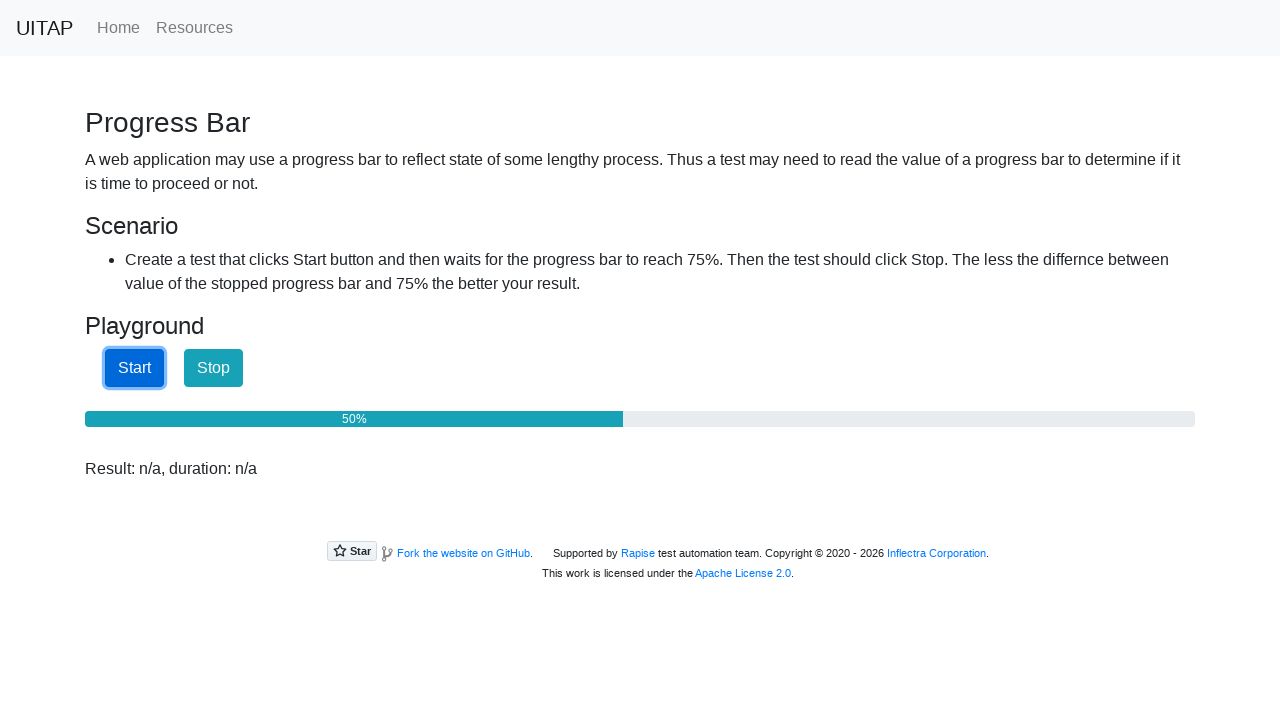

Checked progress bar value: 50%
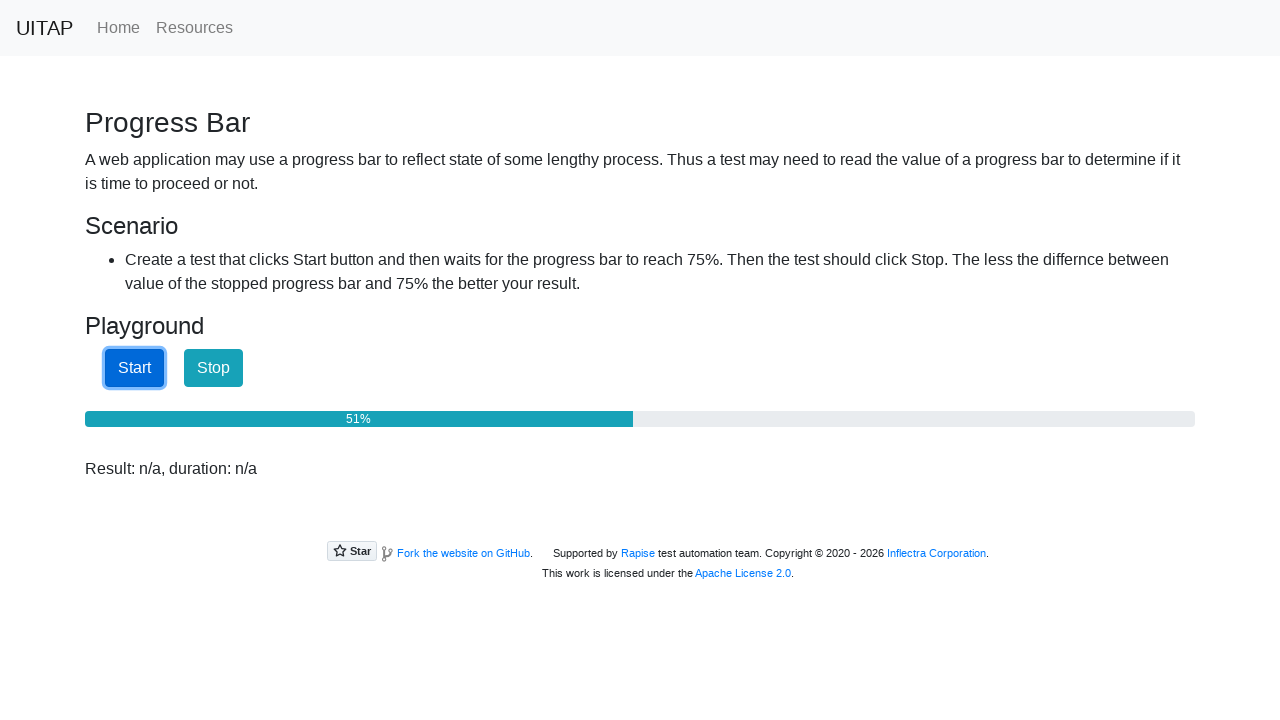

Waited 100ms before next progress check
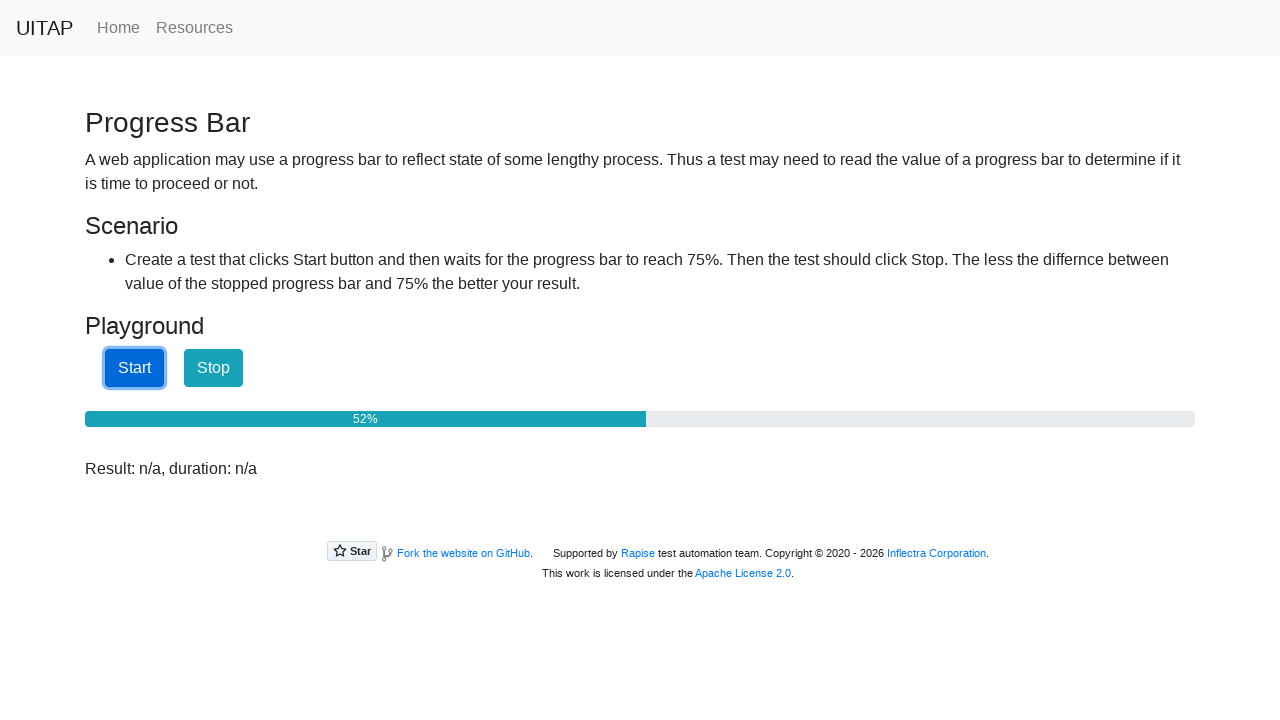

Checked progress bar value: 52%
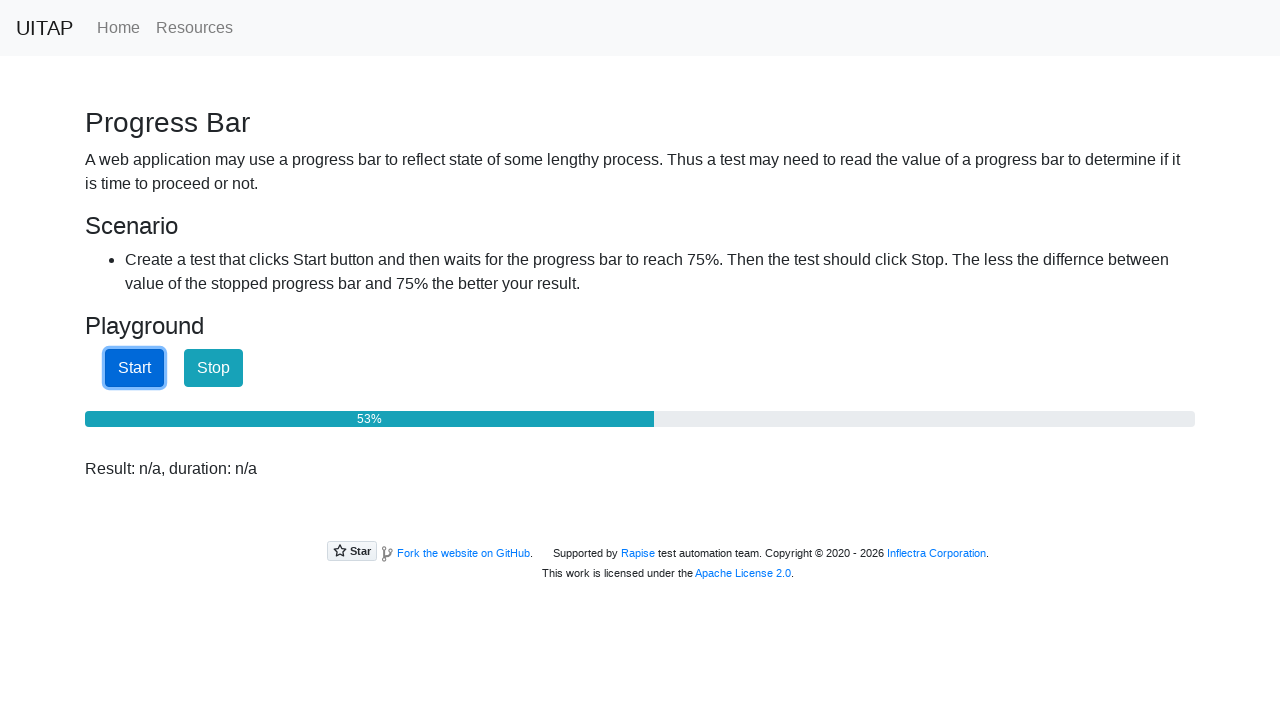

Waited 100ms before next progress check
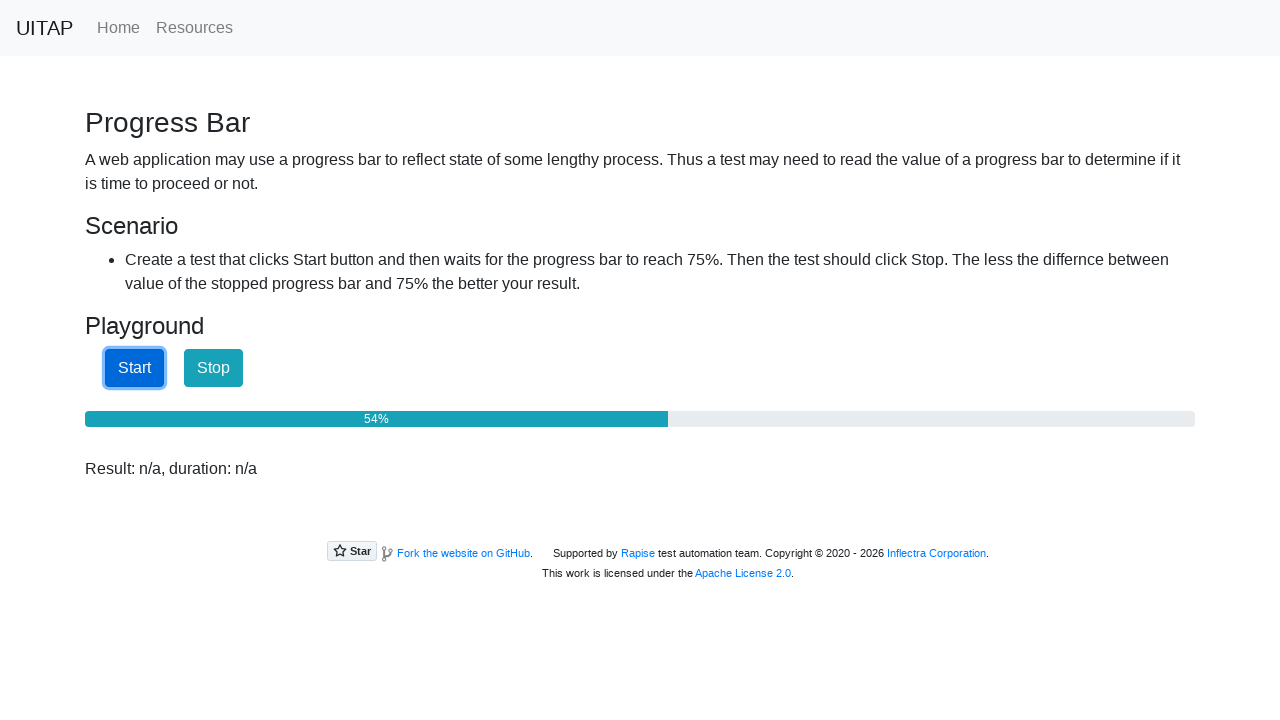

Checked progress bar value: 55%
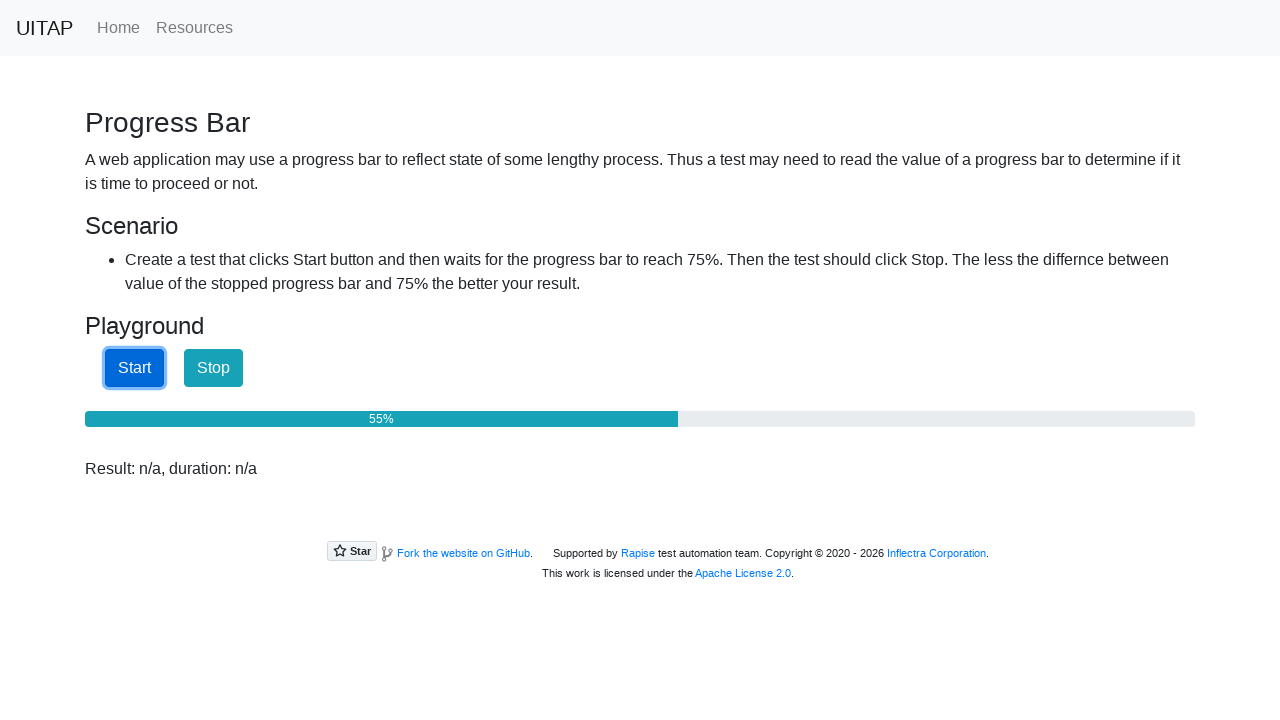

Waited 100ms before next progress check
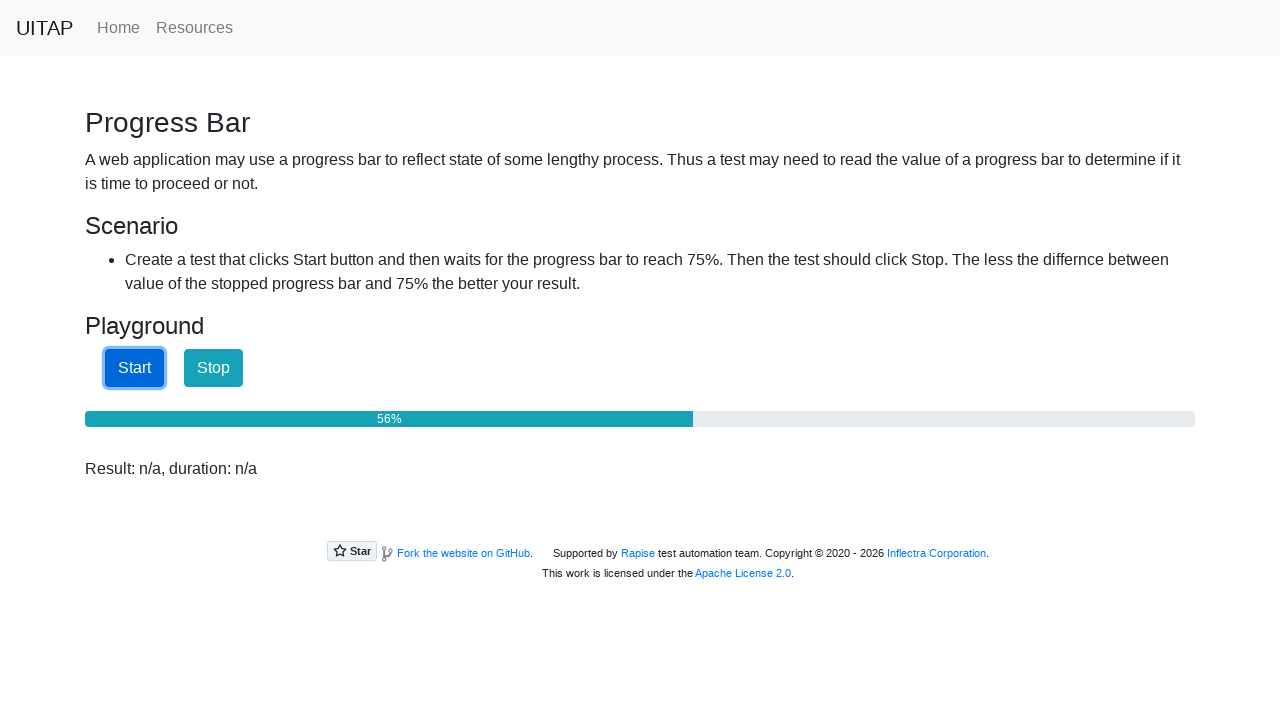

Checked progress bar value: 57%
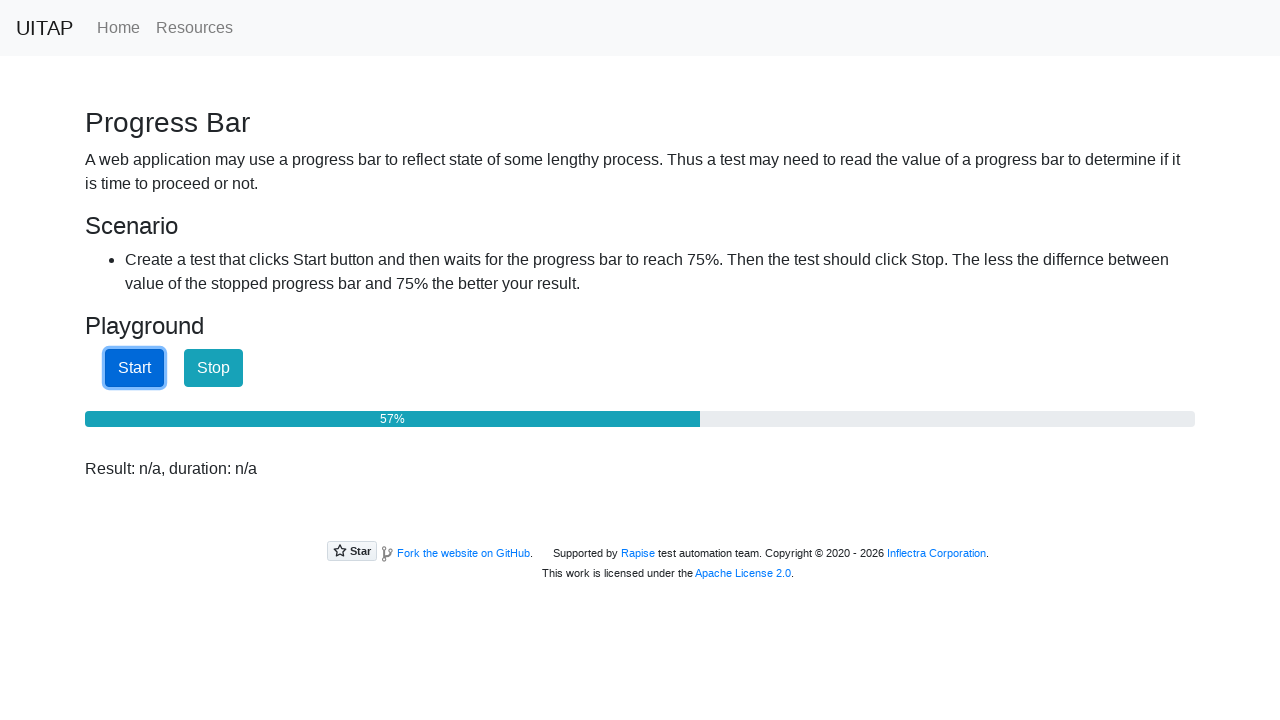

Waited 100ms before next progress check
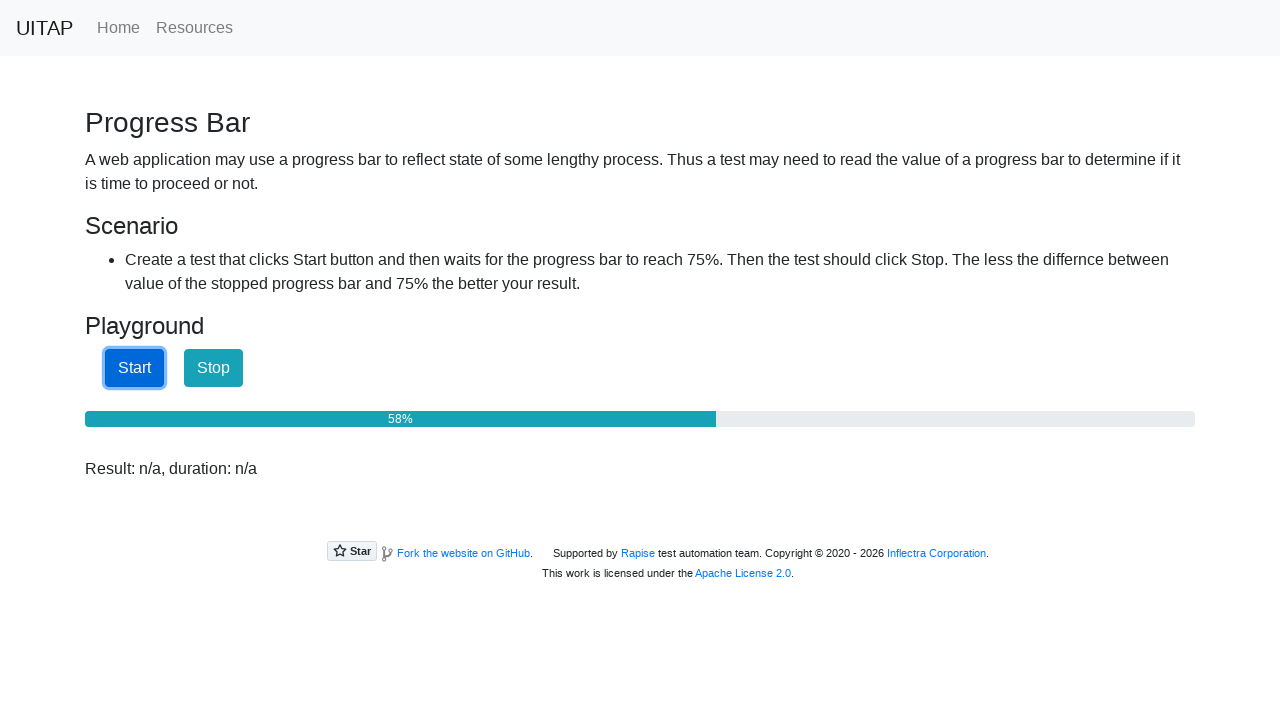

Checked progress bar value: 59%
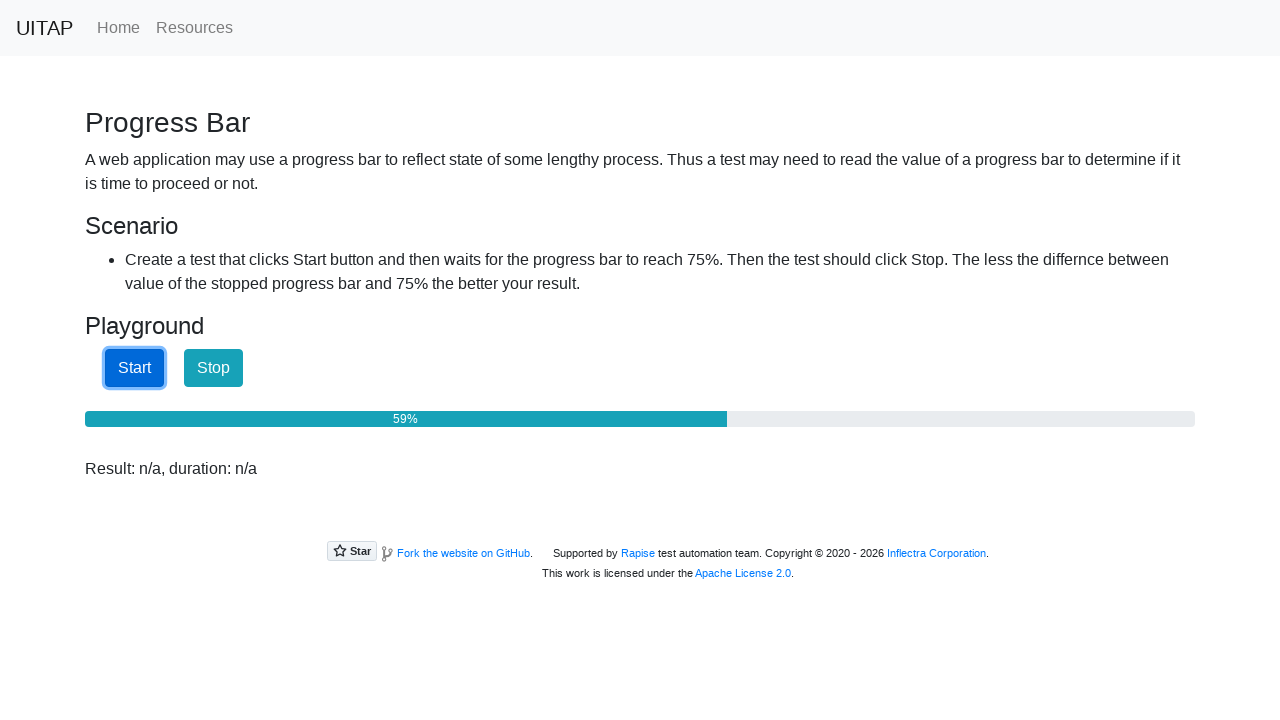

Waited 100ms before next progress check
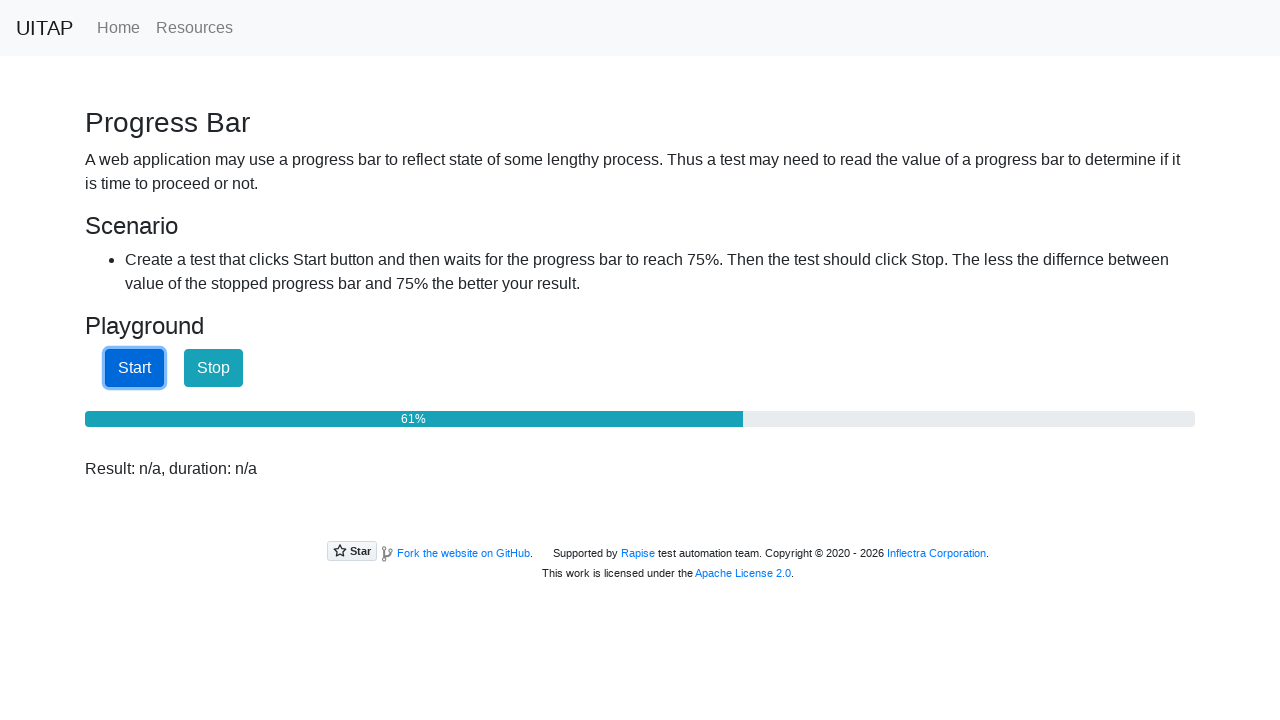

Checked progress bar value: 61%
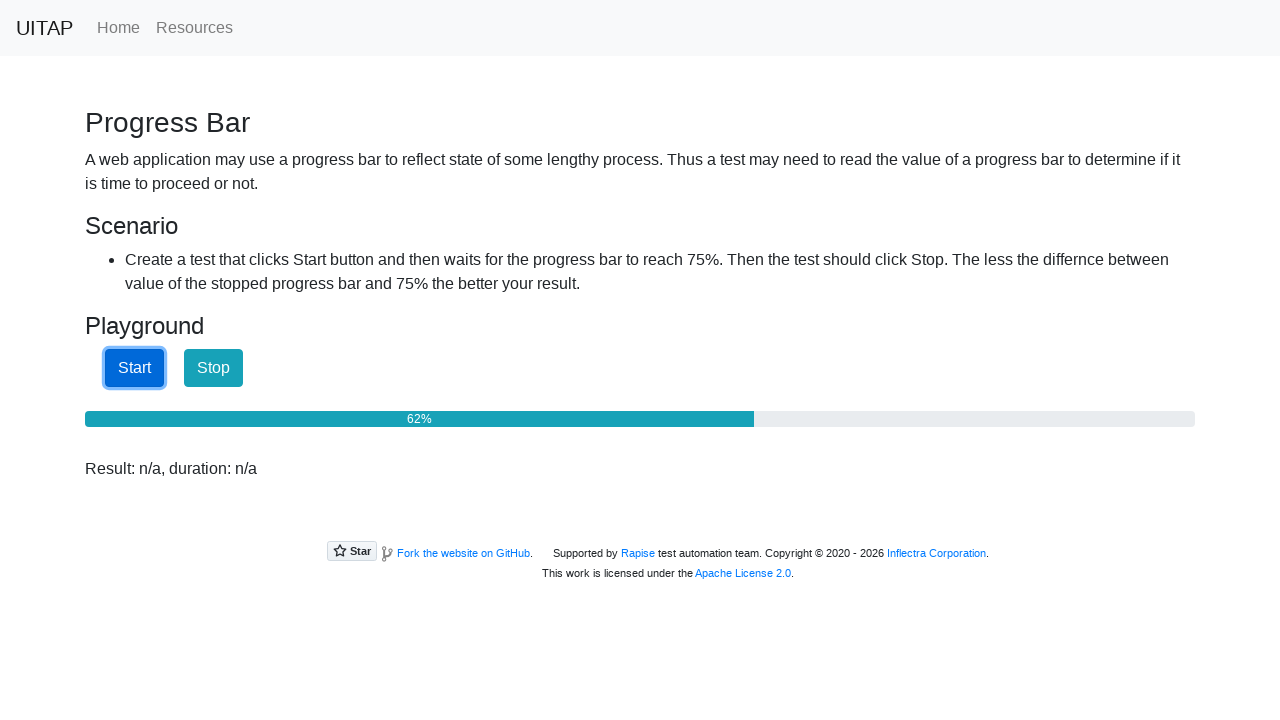

Waited 100ms before next progress check
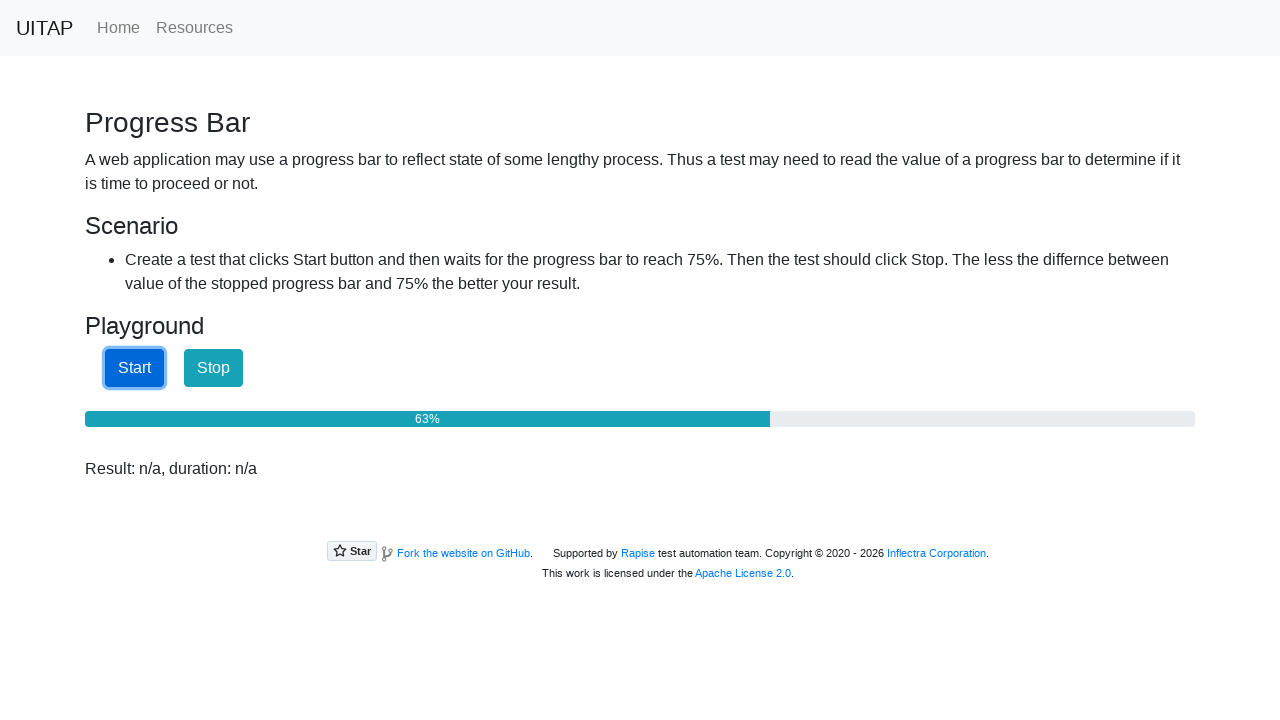

Checked progress bar value: 64%
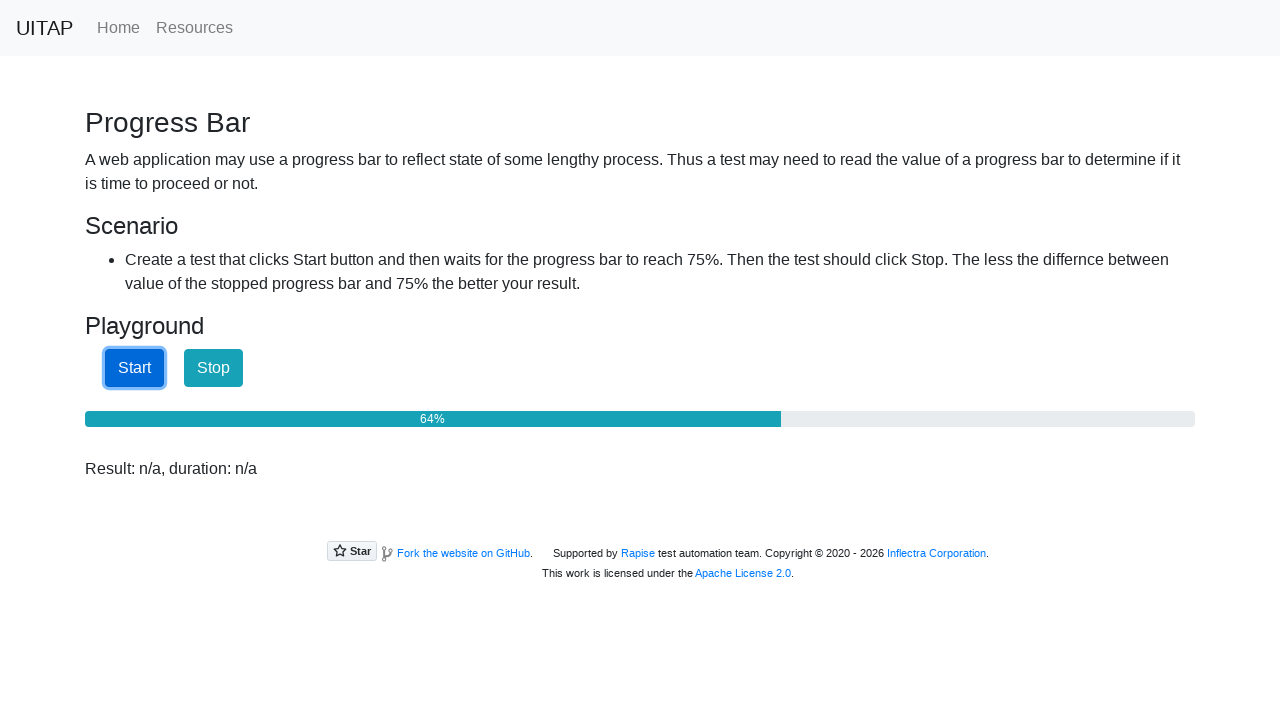

Waited 100ms before next progress check
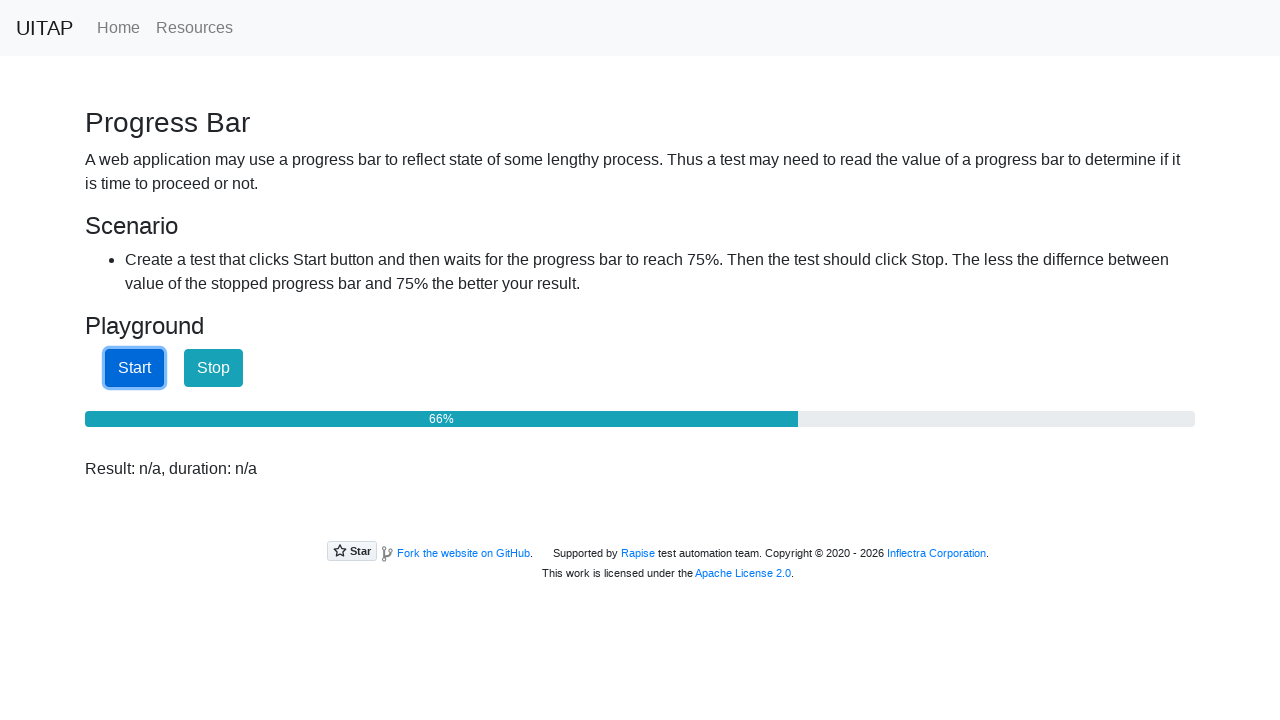

Checked progress bar value: 66%
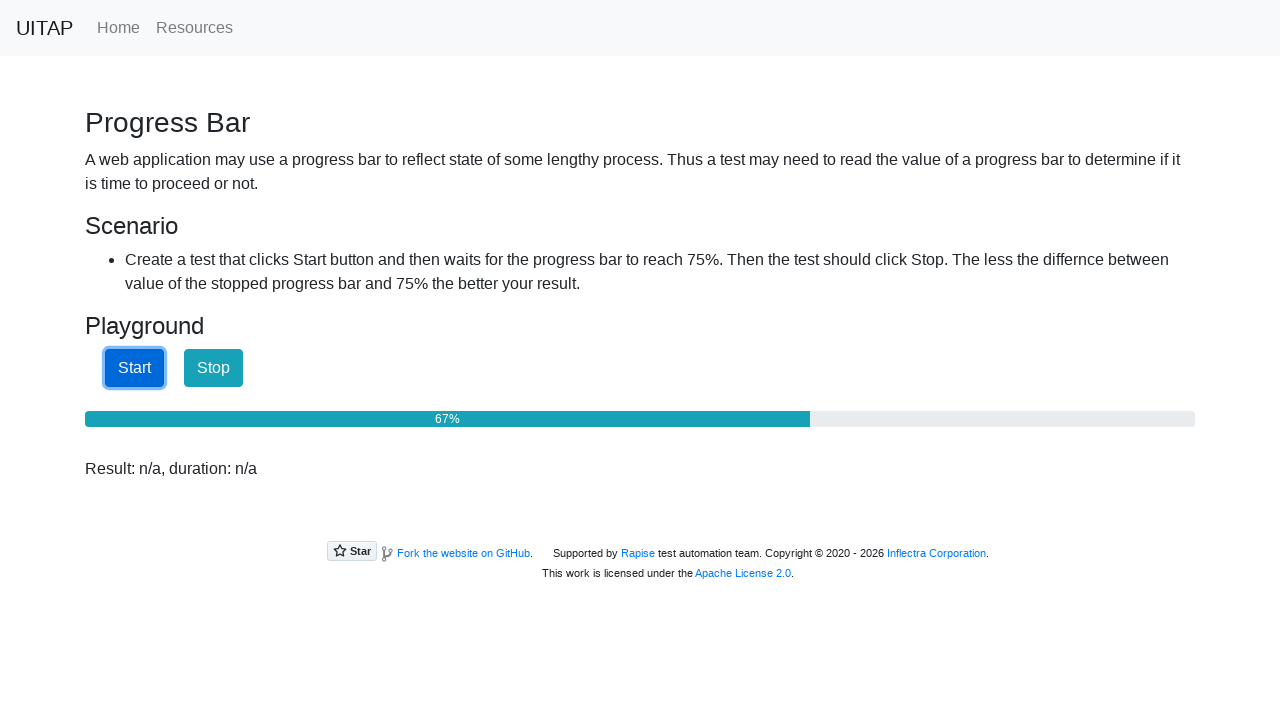

Waited 100ms before next progress check
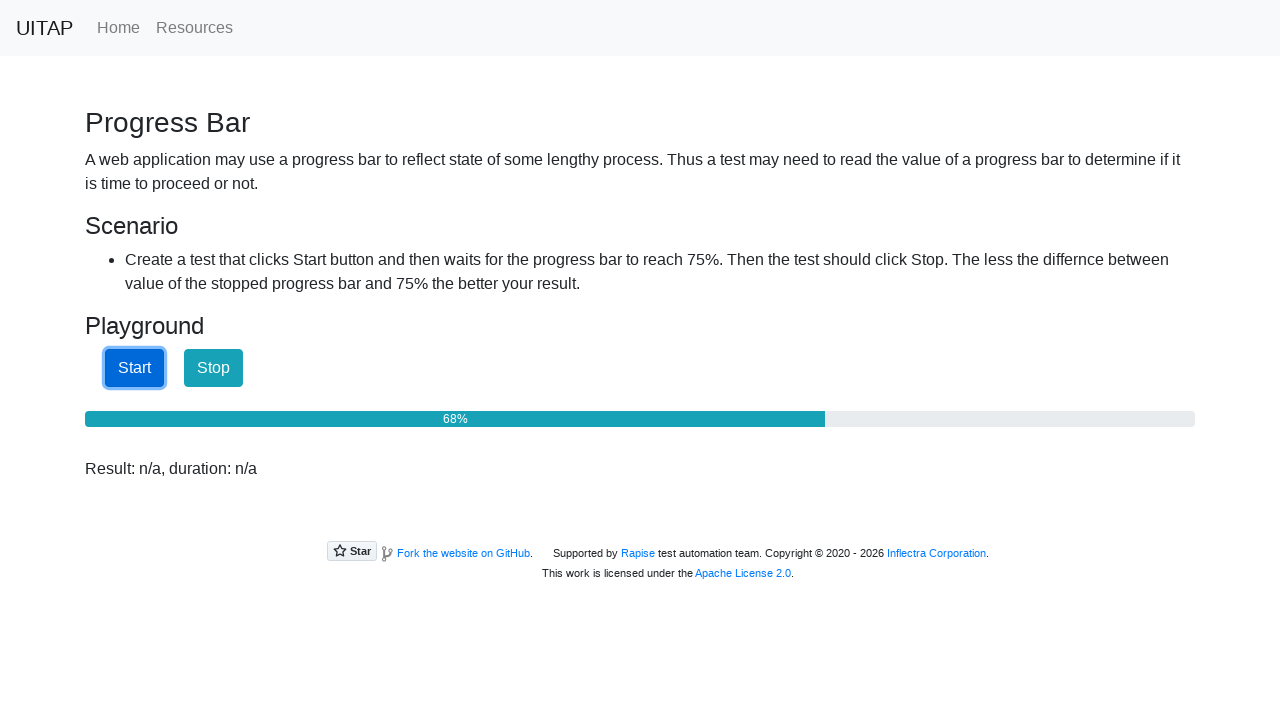

Checked progress bar value: 69%
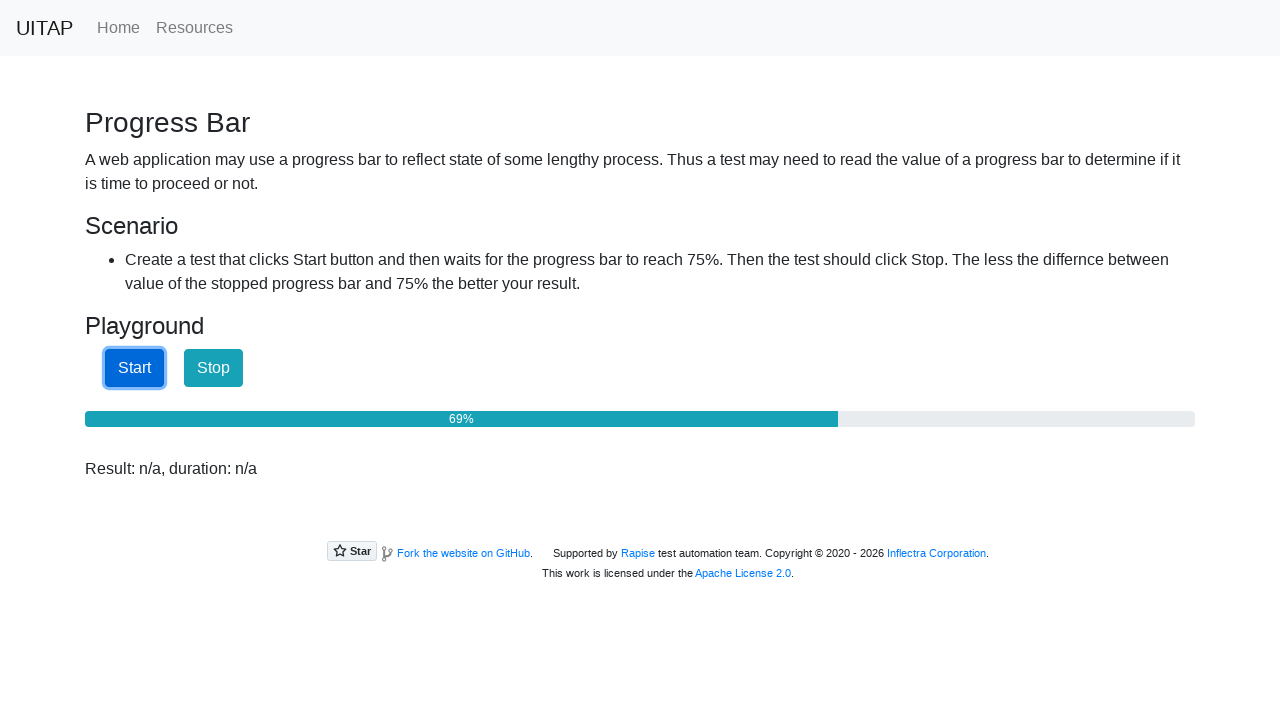

Waited 100ms before next progress check
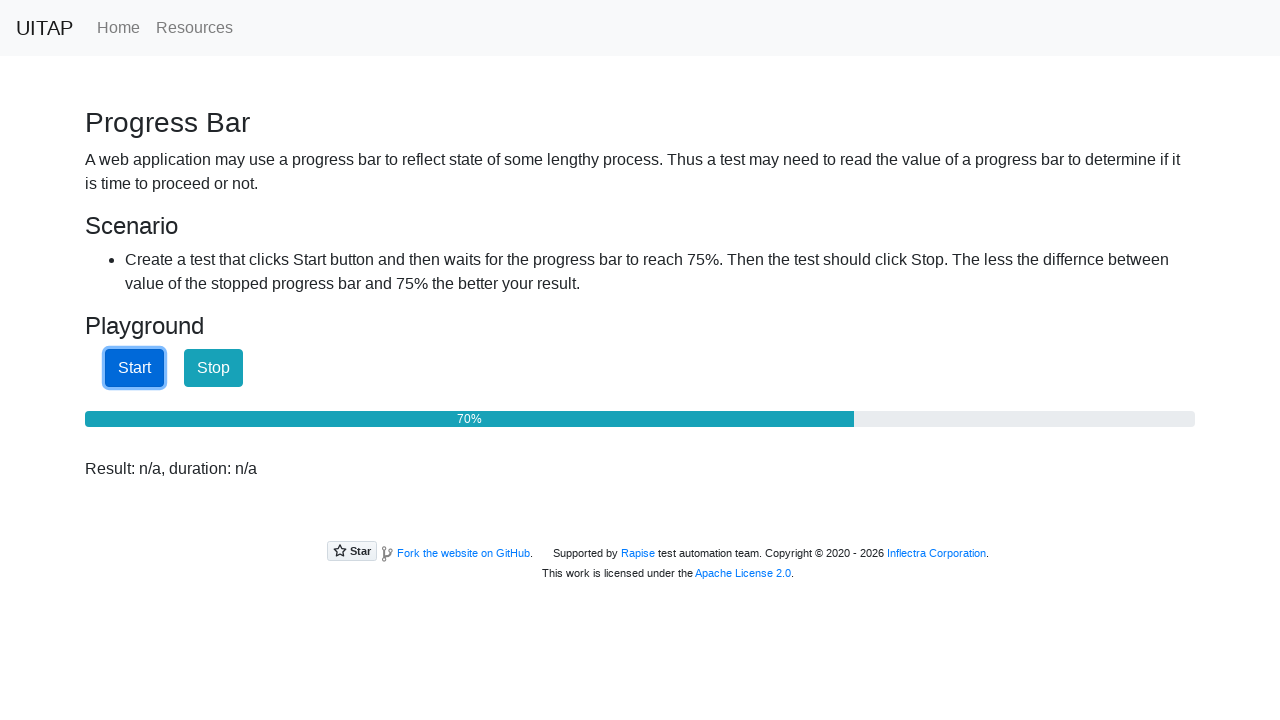

Checked progress bar value: 71%
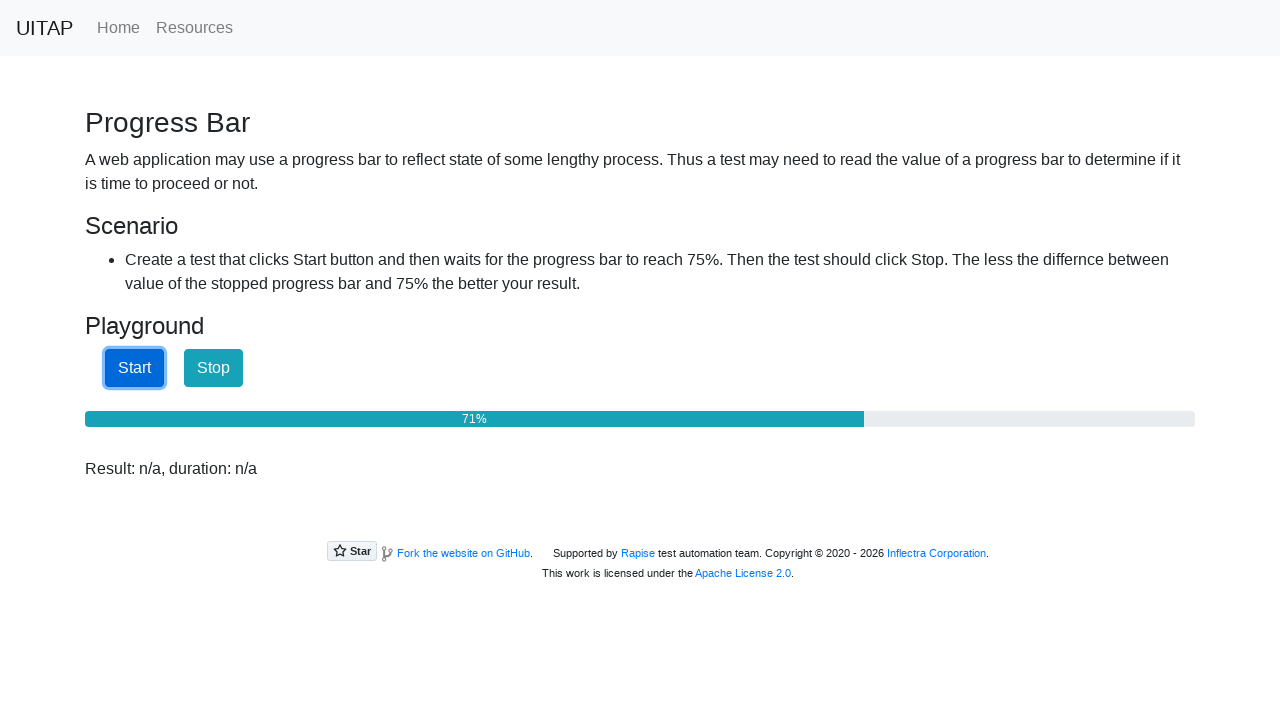

Waited 100ms before next progress check
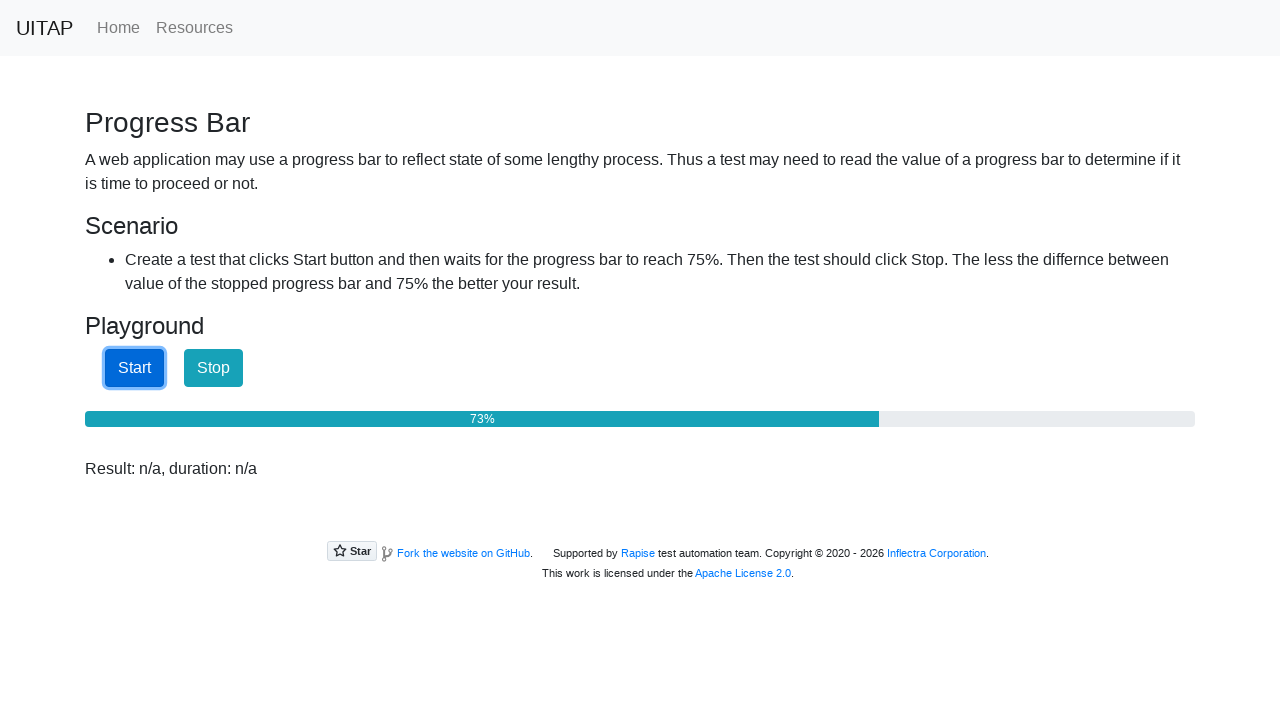

Checked progress bar value: 74%
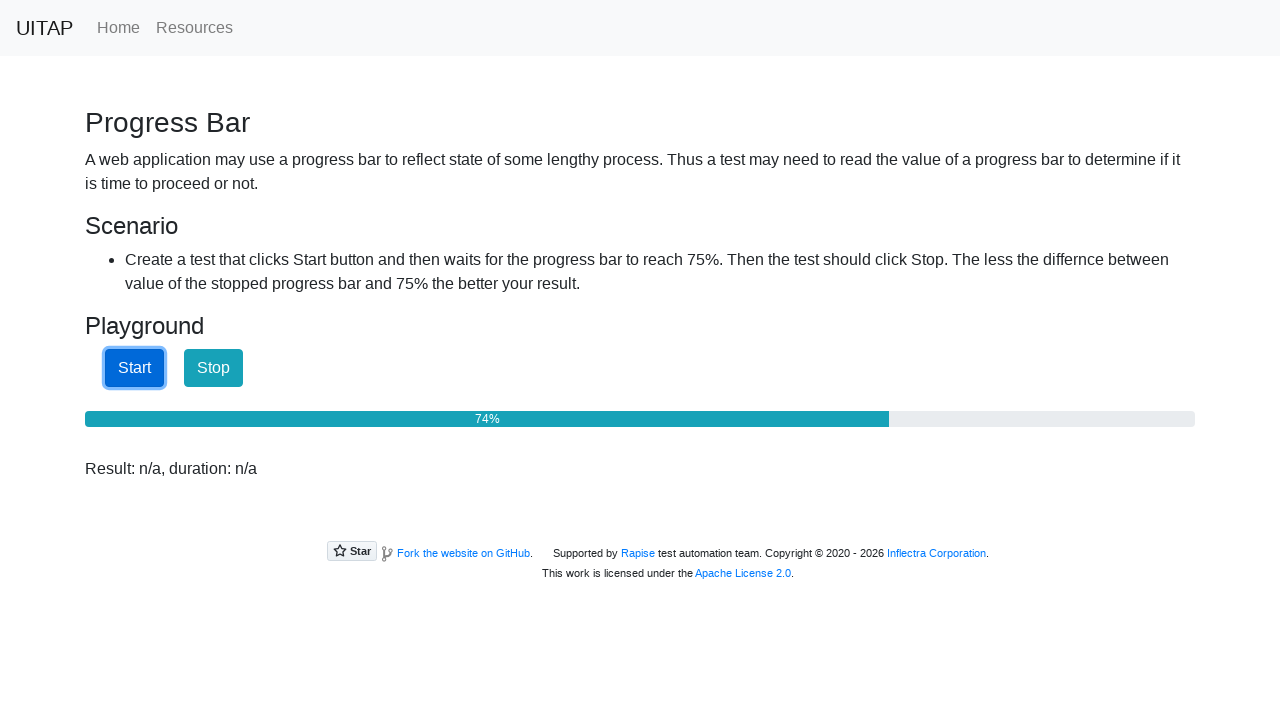

Waited 100ms before next progress check
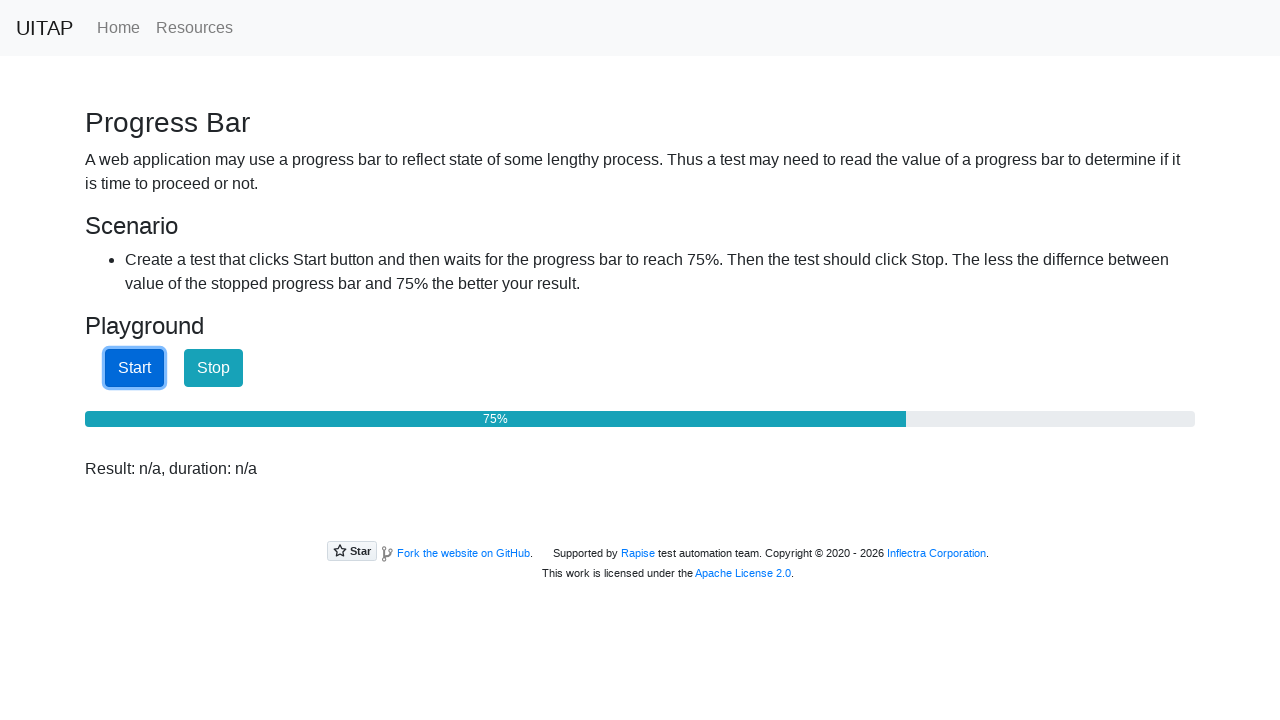

Checked progress bar value: 76%
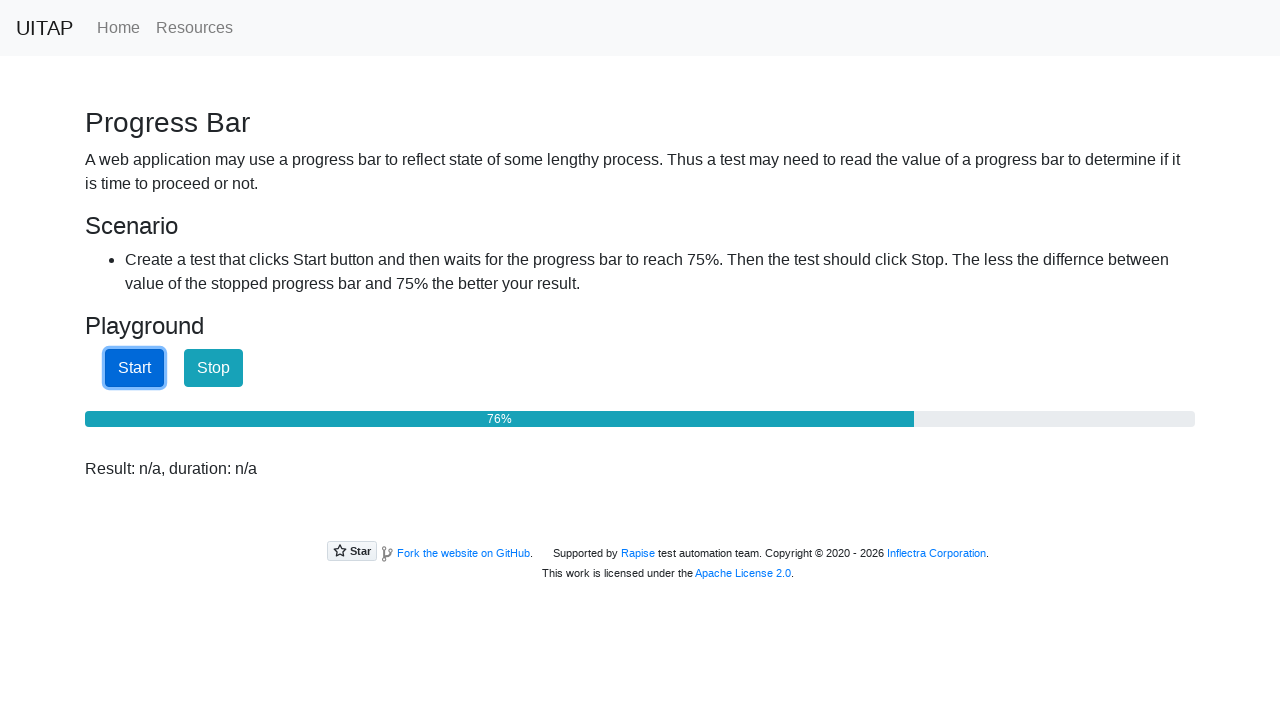

Clicked Stop button to halt progress bar at approximately 75% at (214, 368) on #stopButton
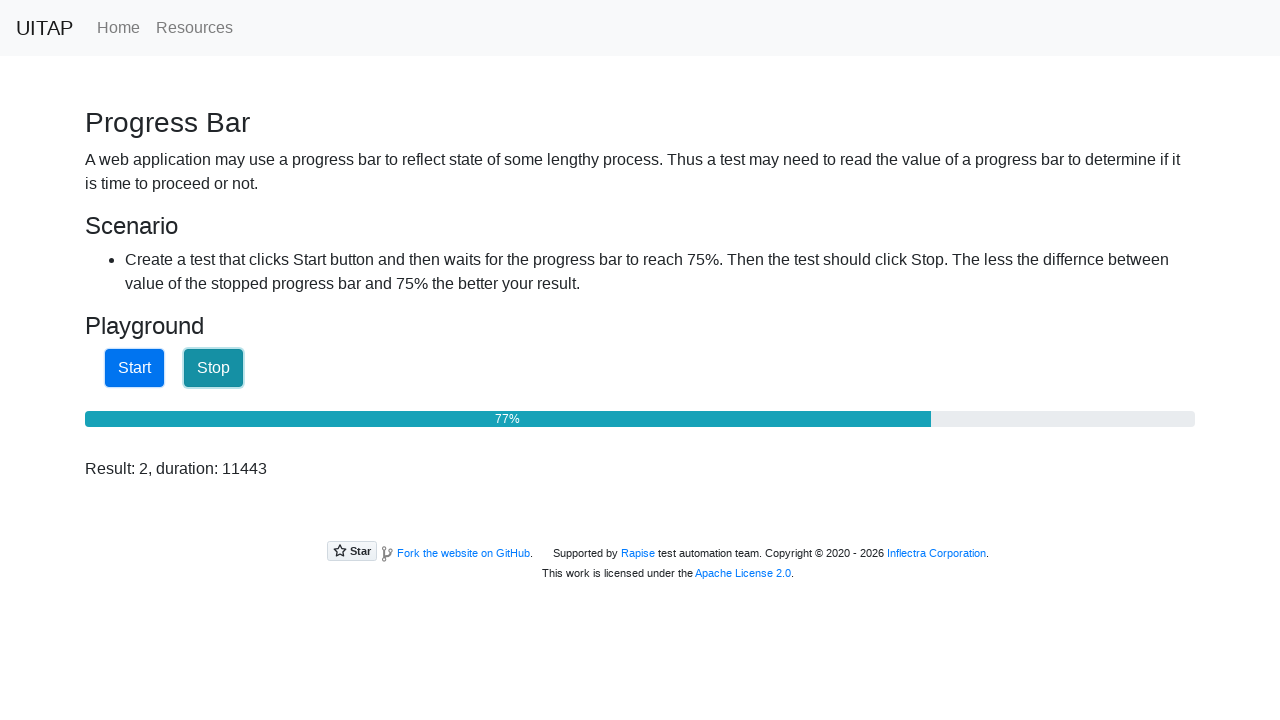

Result element loaded, confirming progress bar stopped
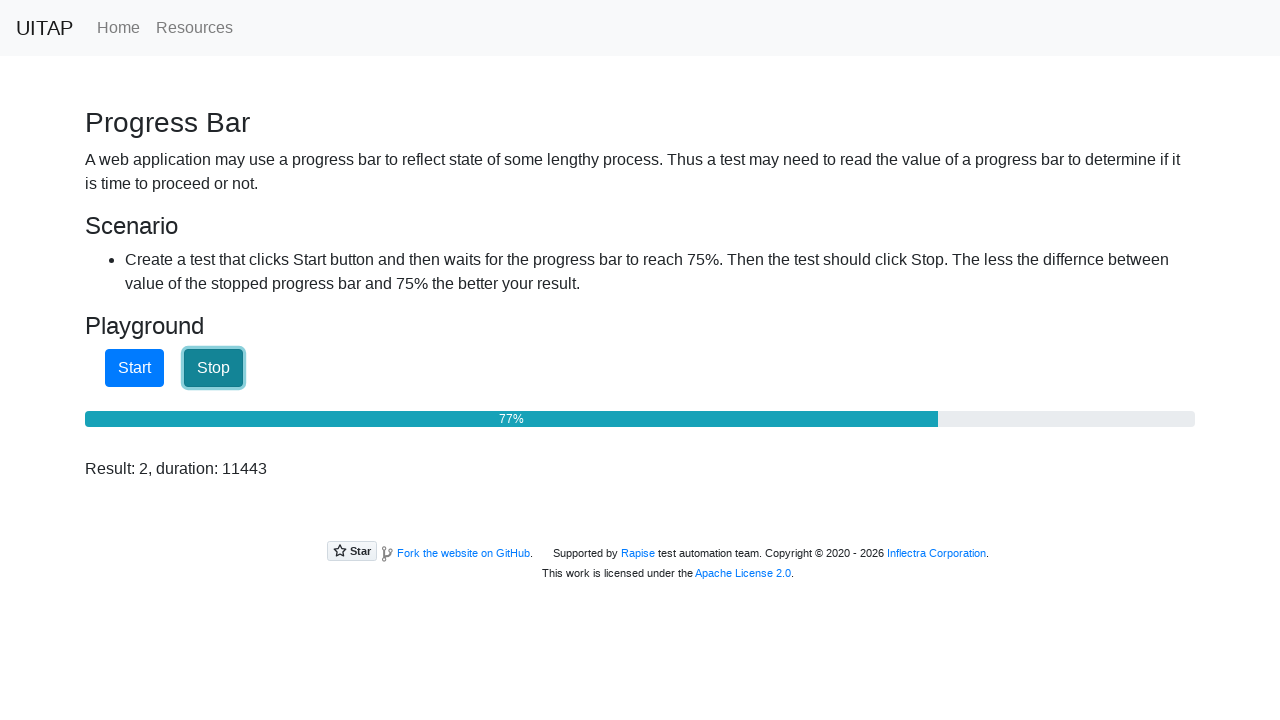

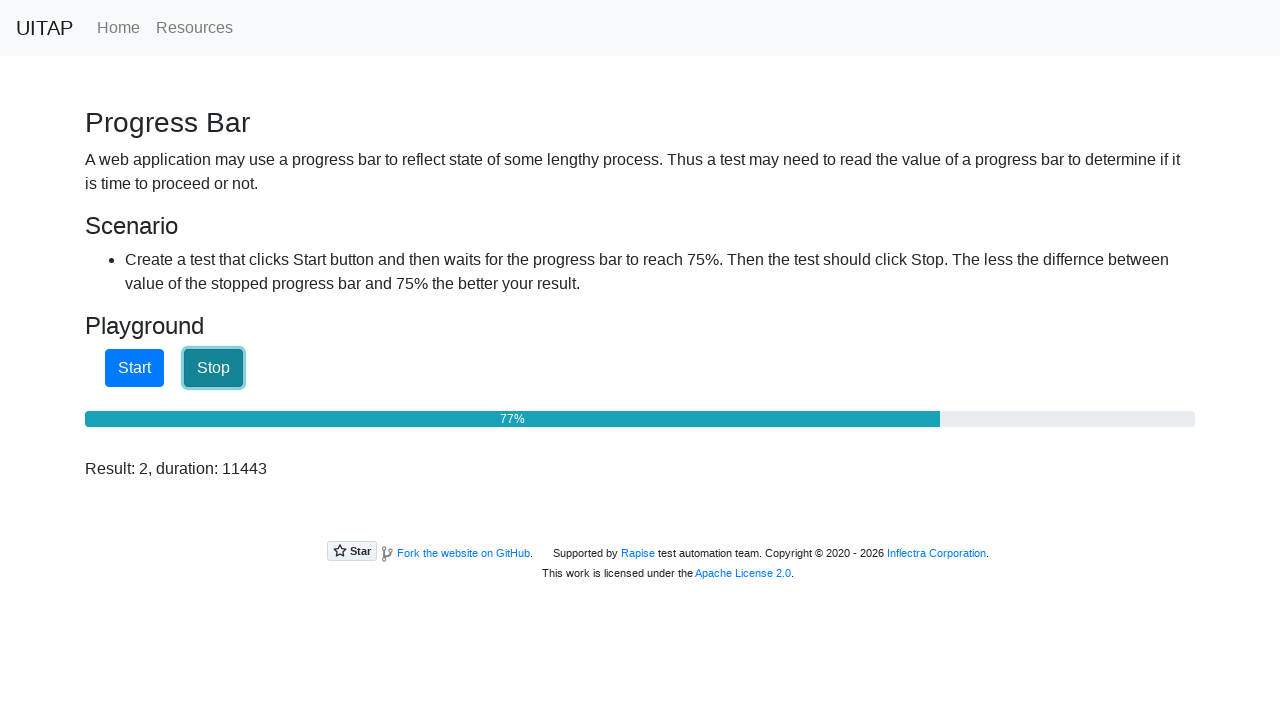